Tests a library website by scrolling through the page, clicking a "Buy Now" button, and filling out a purchase form with user information

Starting URL: https://akash-ahmed-cse.github.io/Websites.github.io/Library/index.html

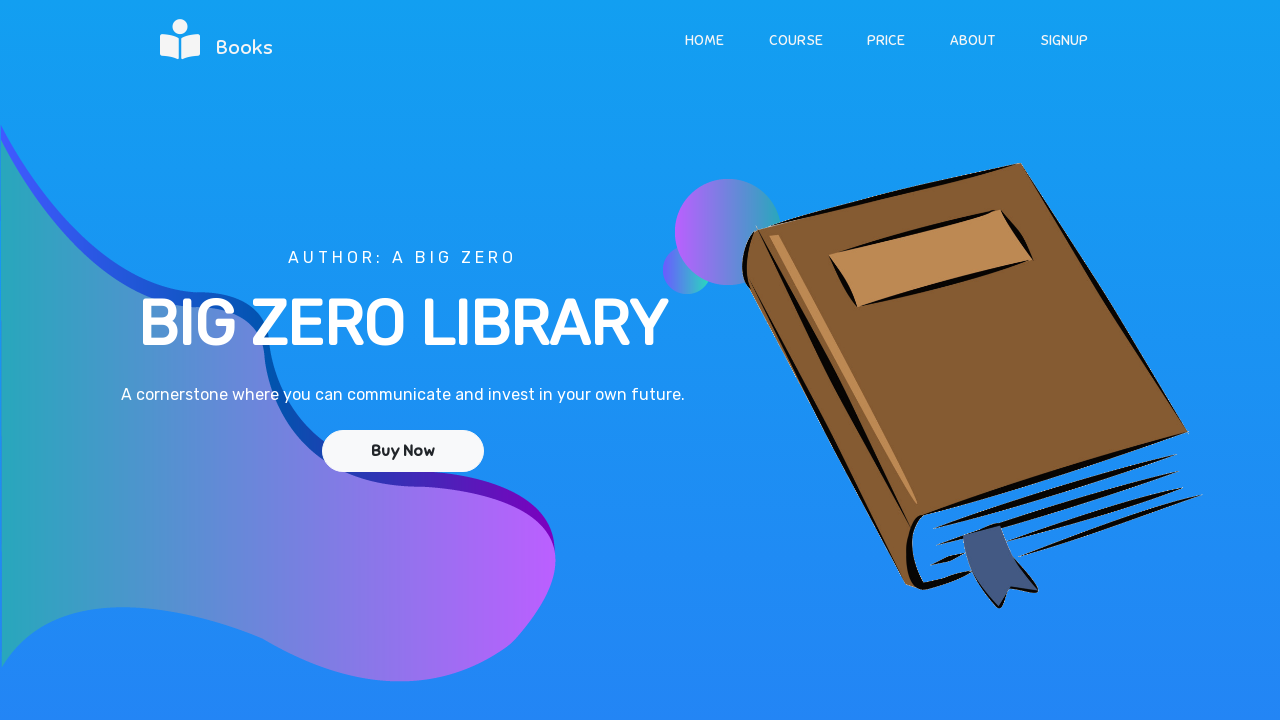

Pressed PageDown to scroll down the library page
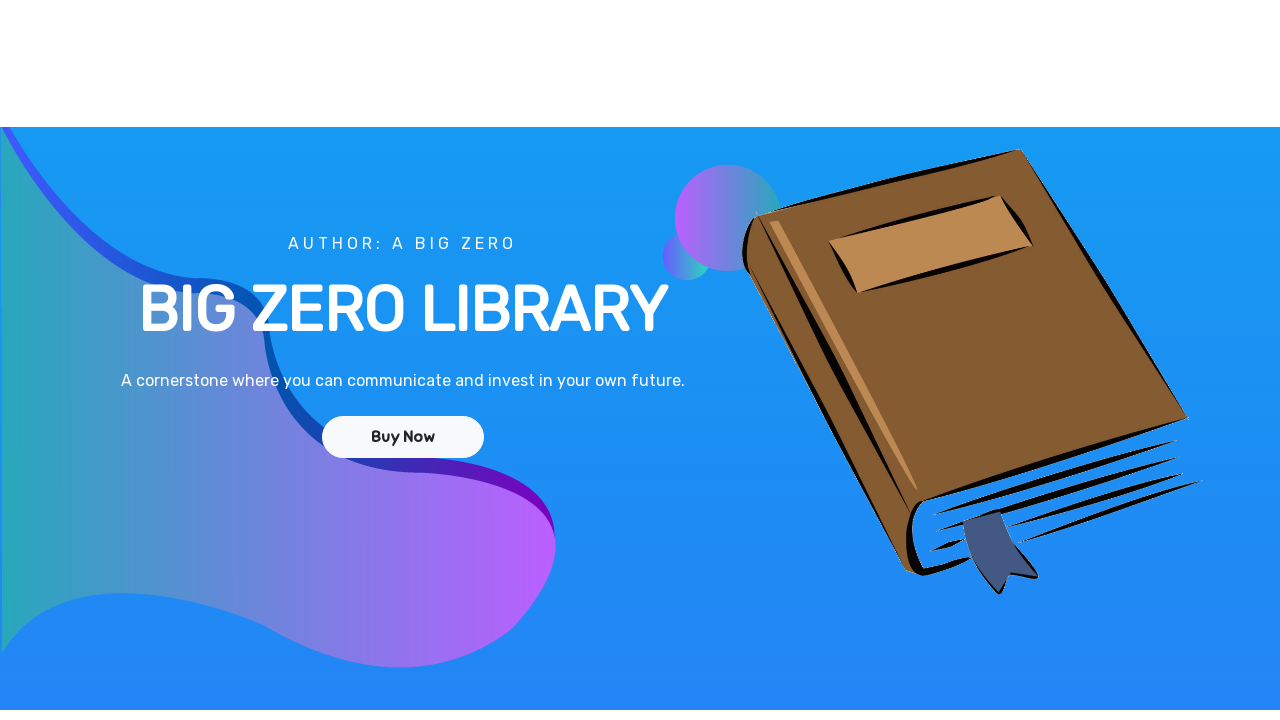

Waited 1 second after scrolling down
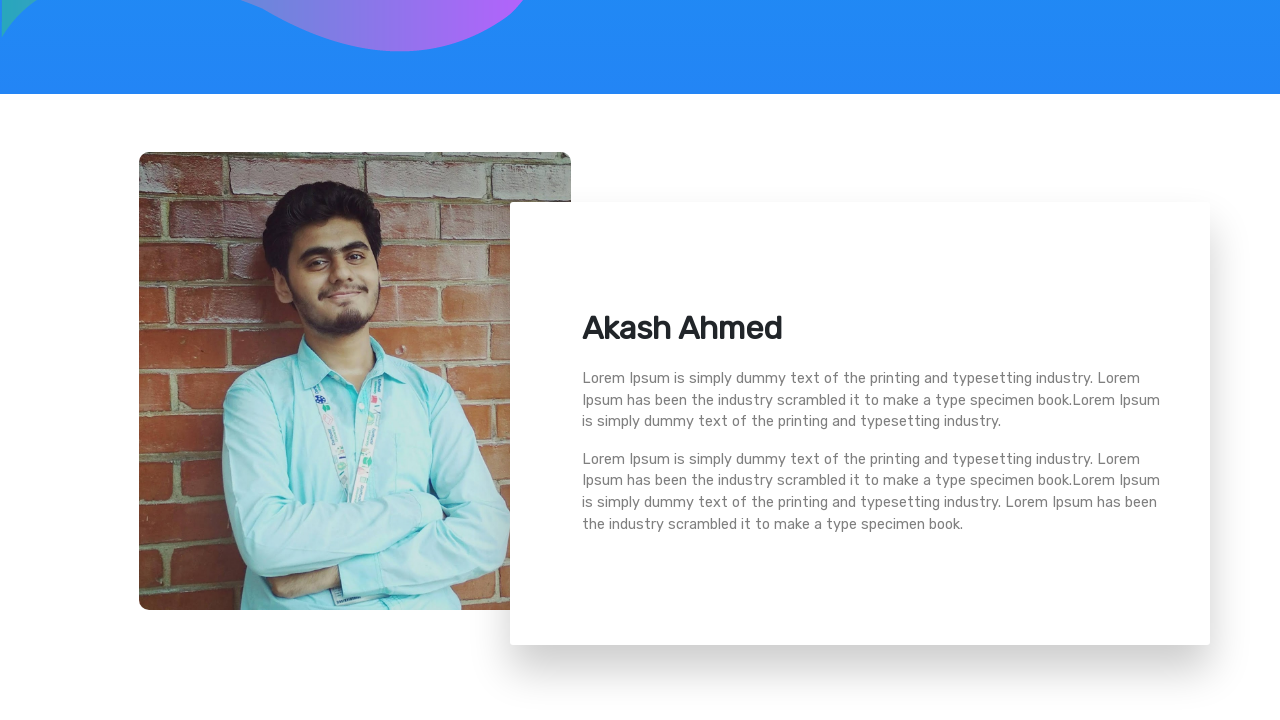

Pressed PageDown to scroll down the library page
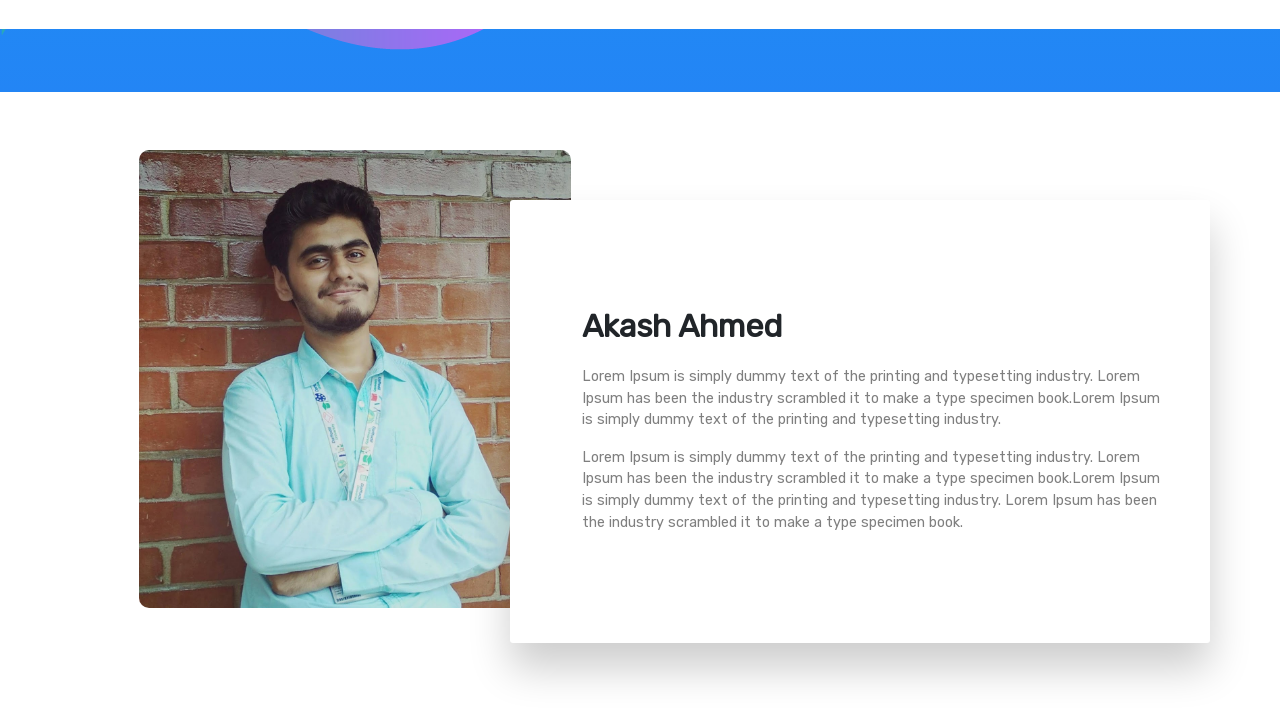

Waited 1 second after scrolling down
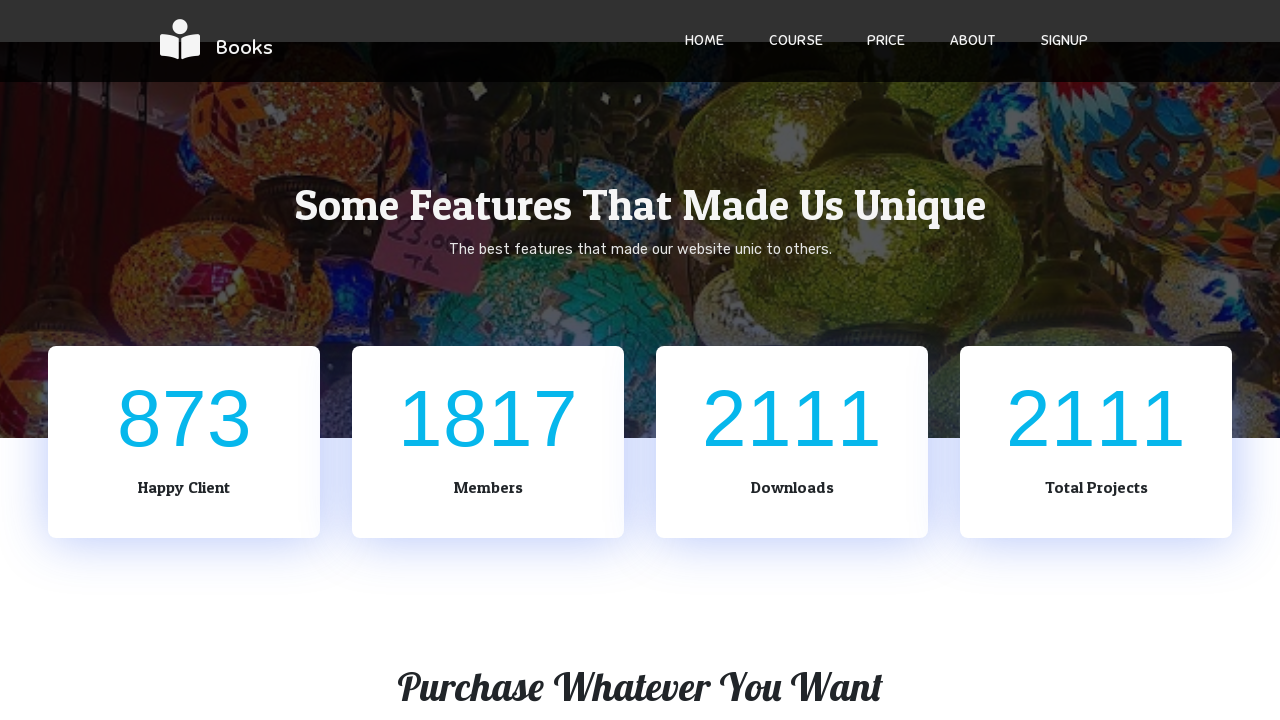

Pressed PageDown to scroll down the library page
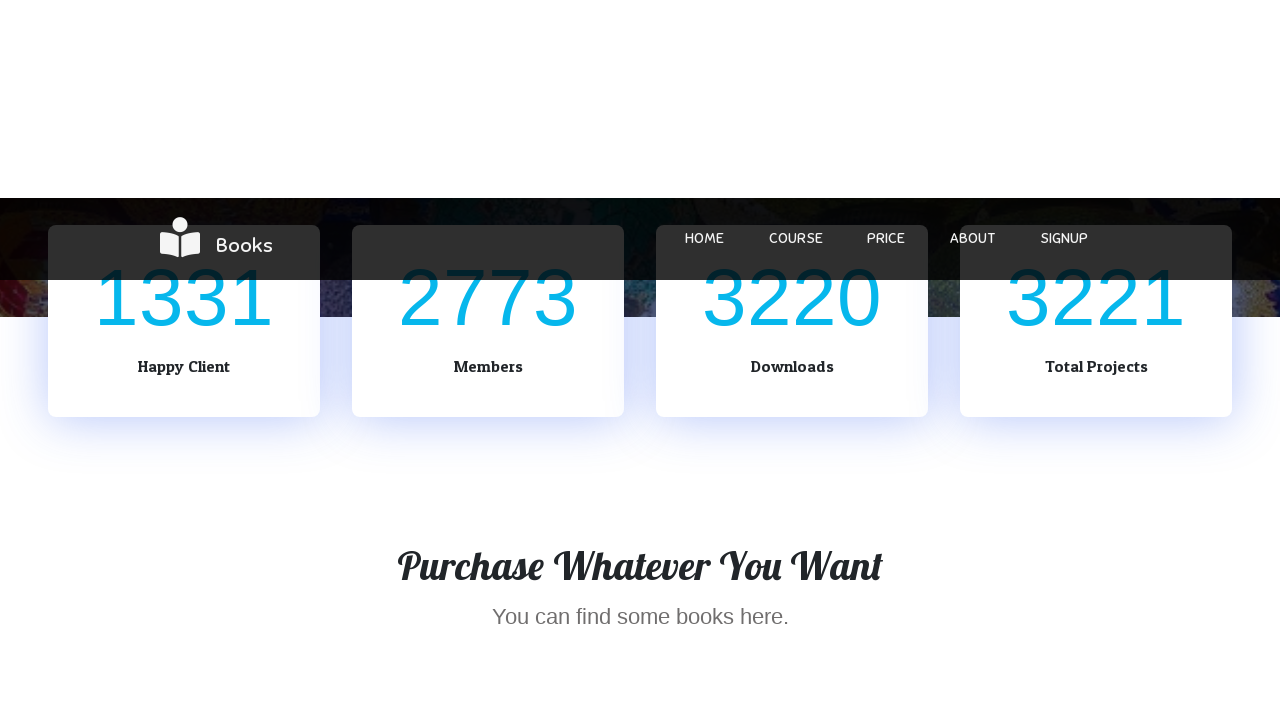

Waited 1 second after scrolling down
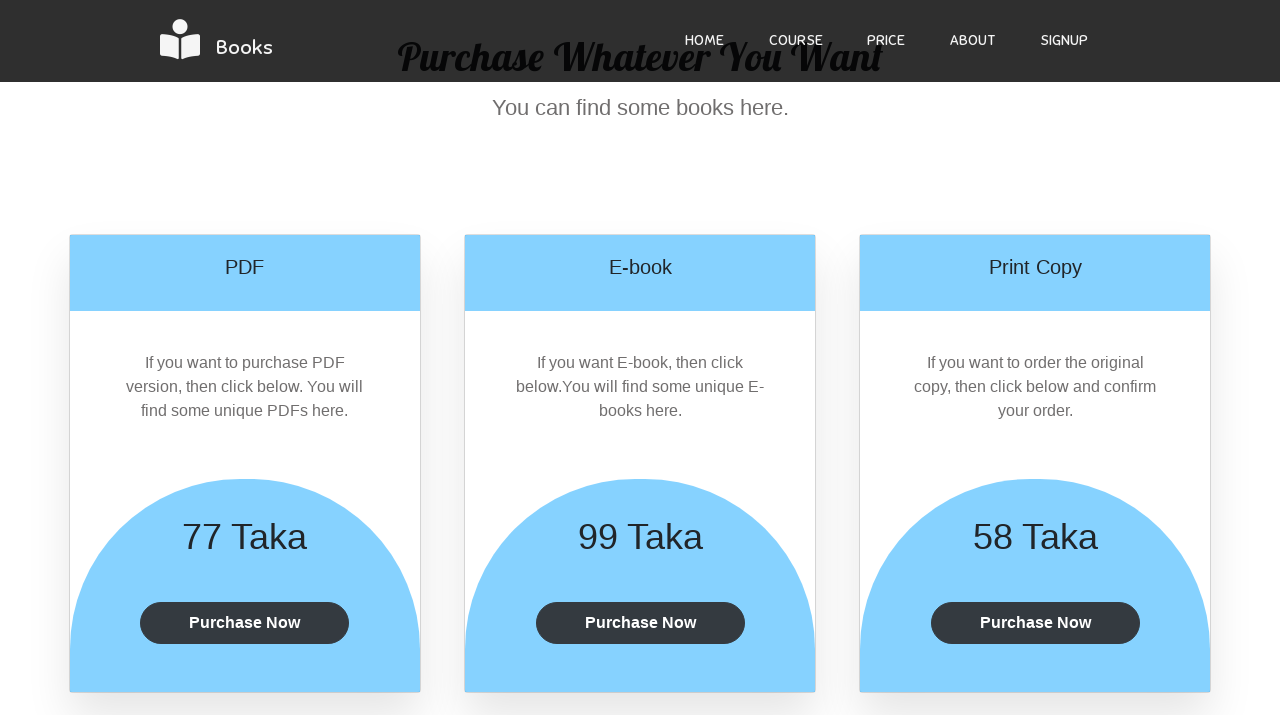

Pressed PageDown to scroll down the library page
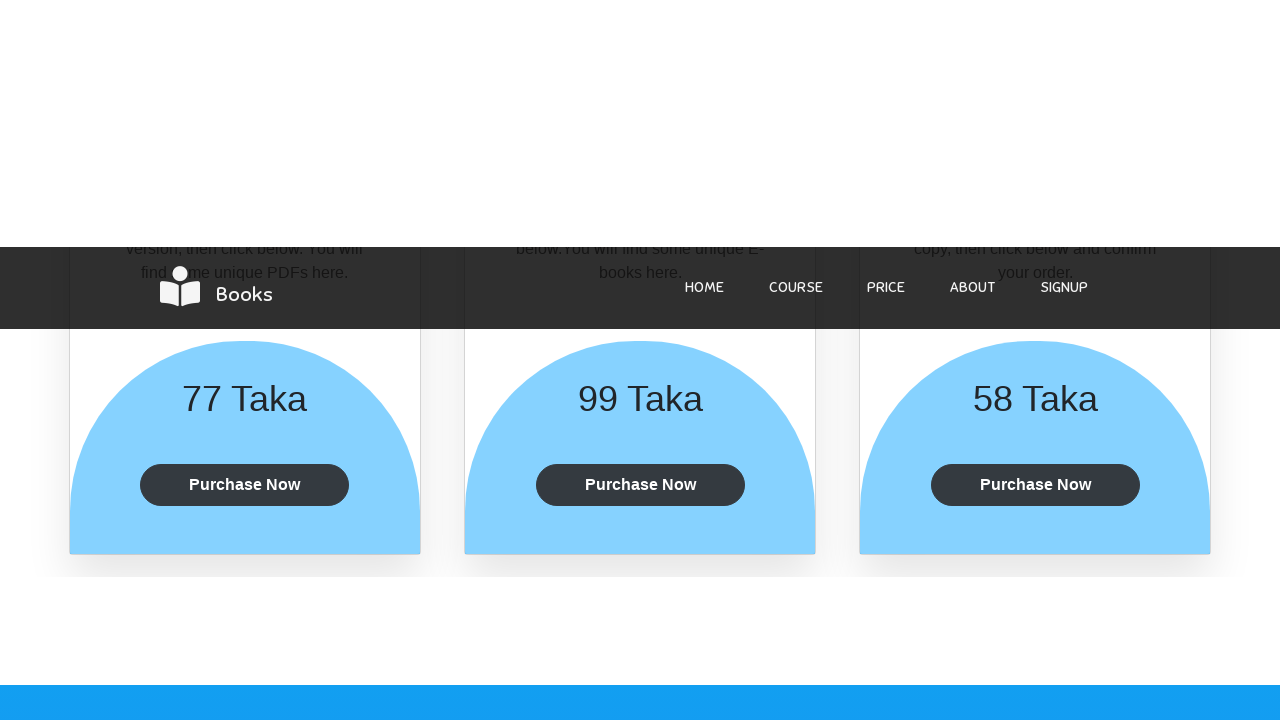

Waited 1 second after scrolling down
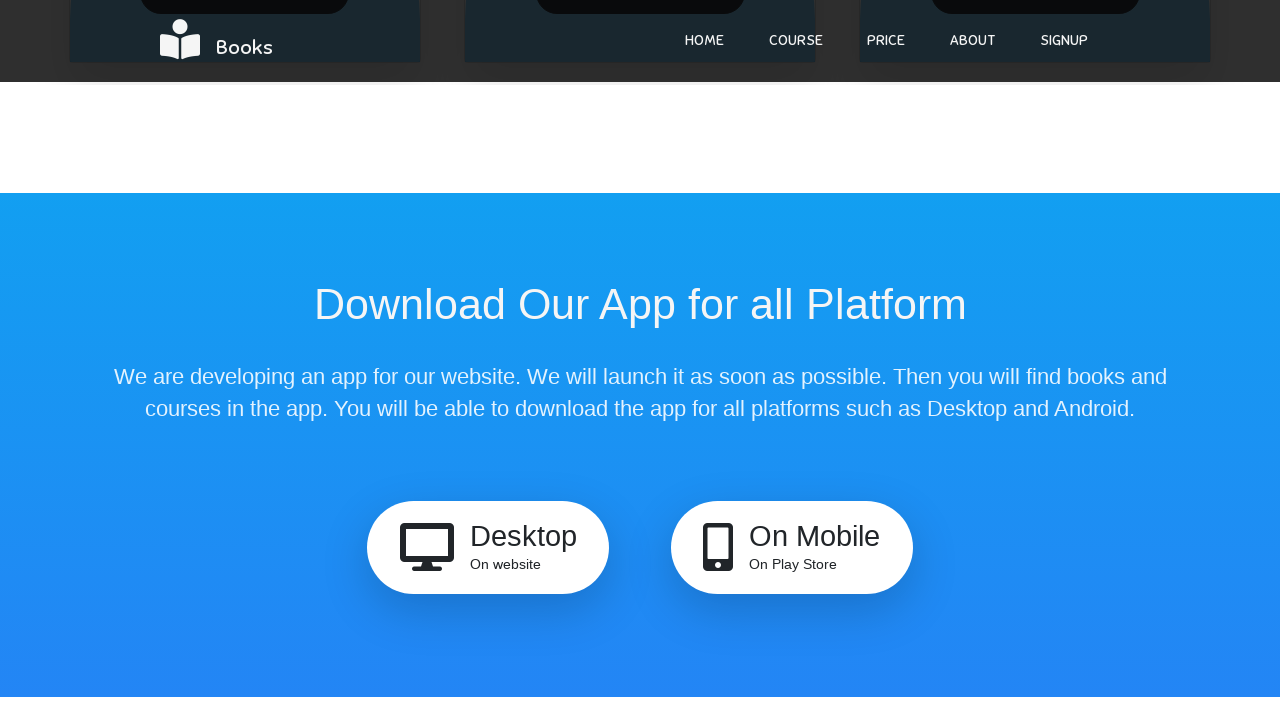

Pressed PageDown to scroll down the library page
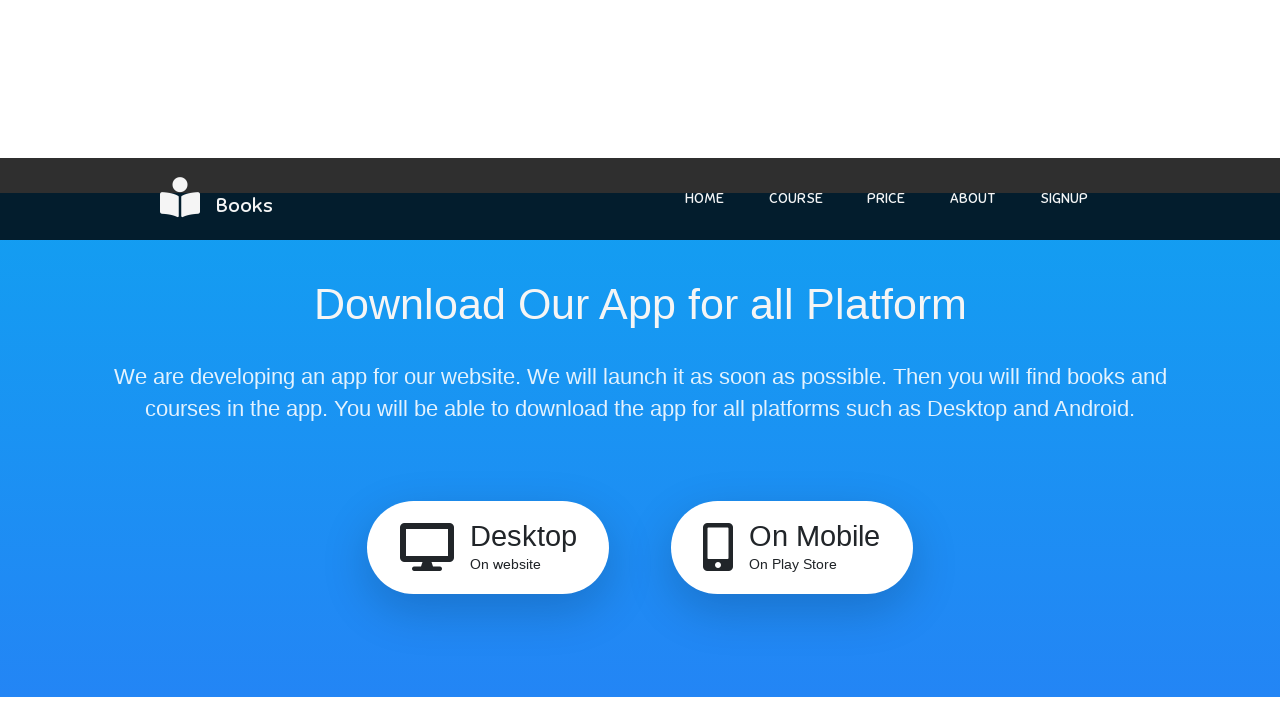

Waited 1 second after scrolling down
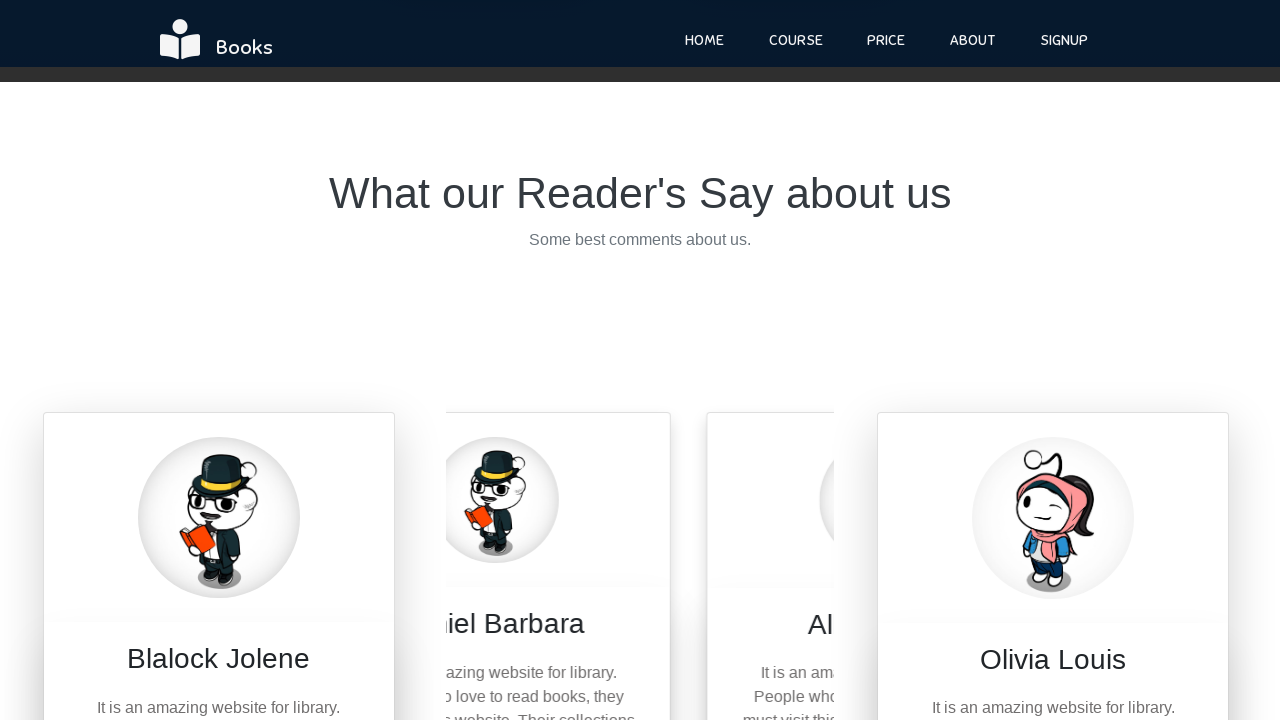

Pressed PageDown to scroll down the library page
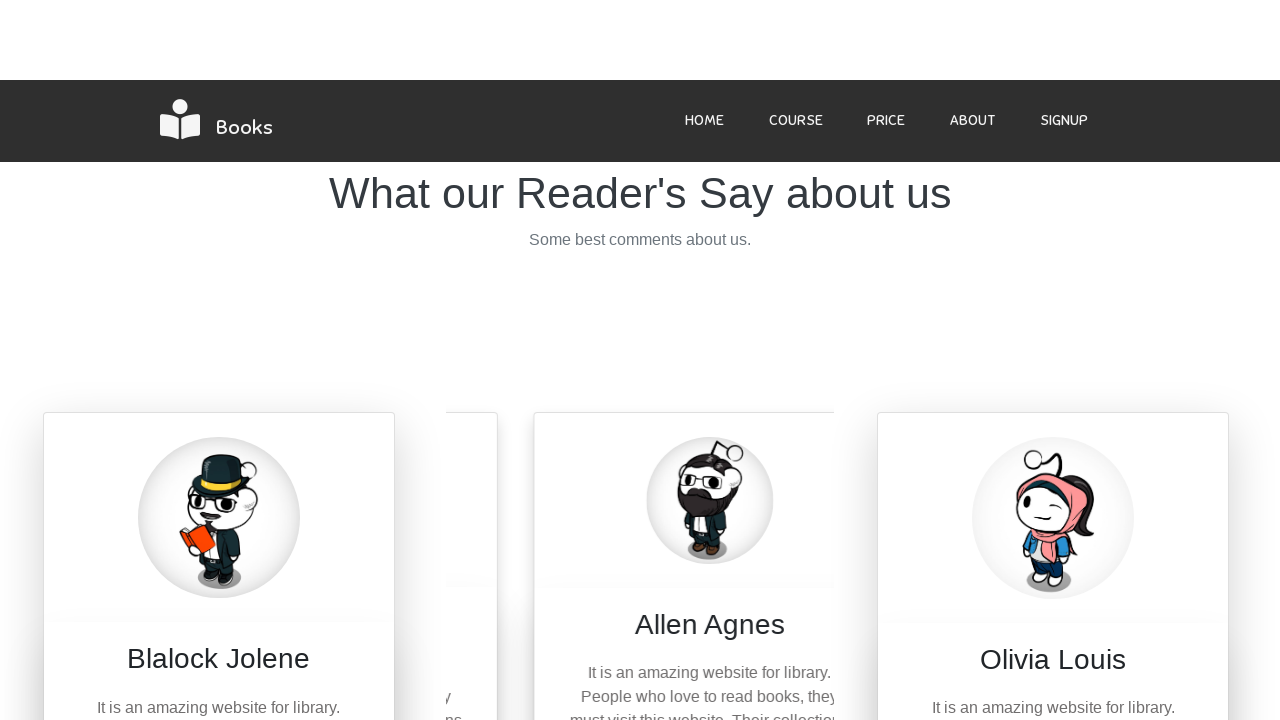

Waited 1 second after scrolling down
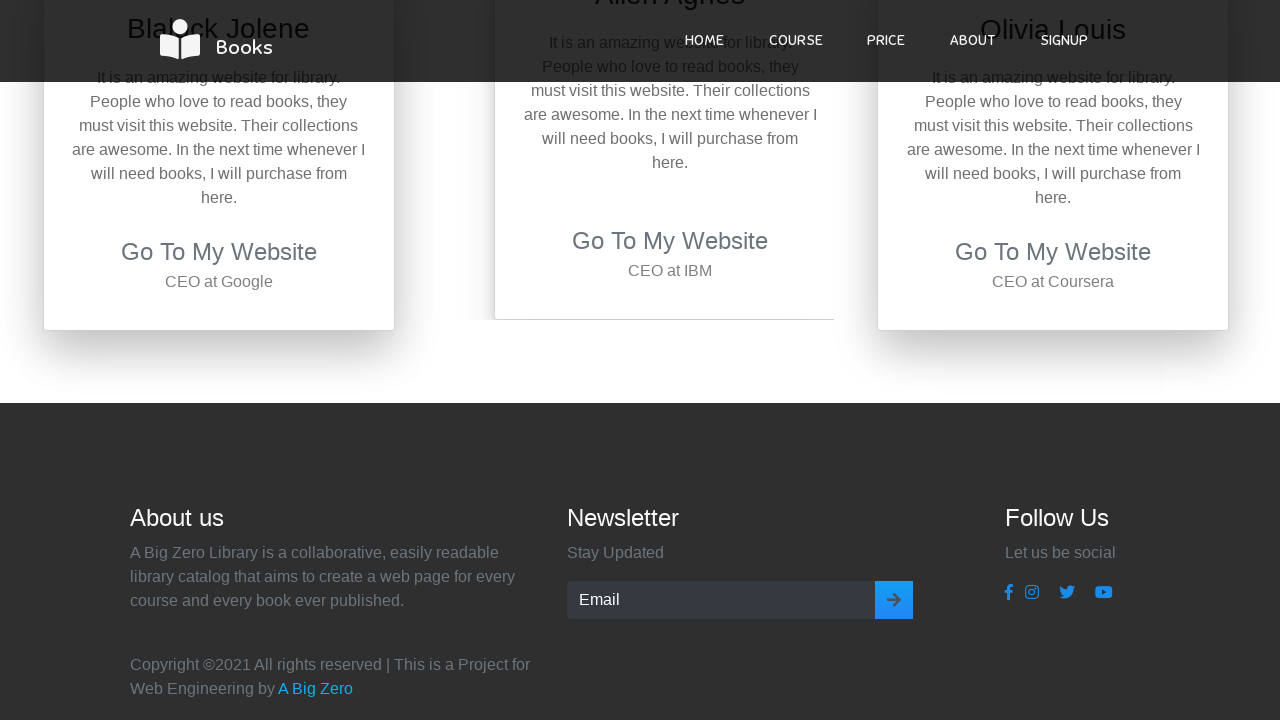

Pressed PageUp to scroll back up the library page
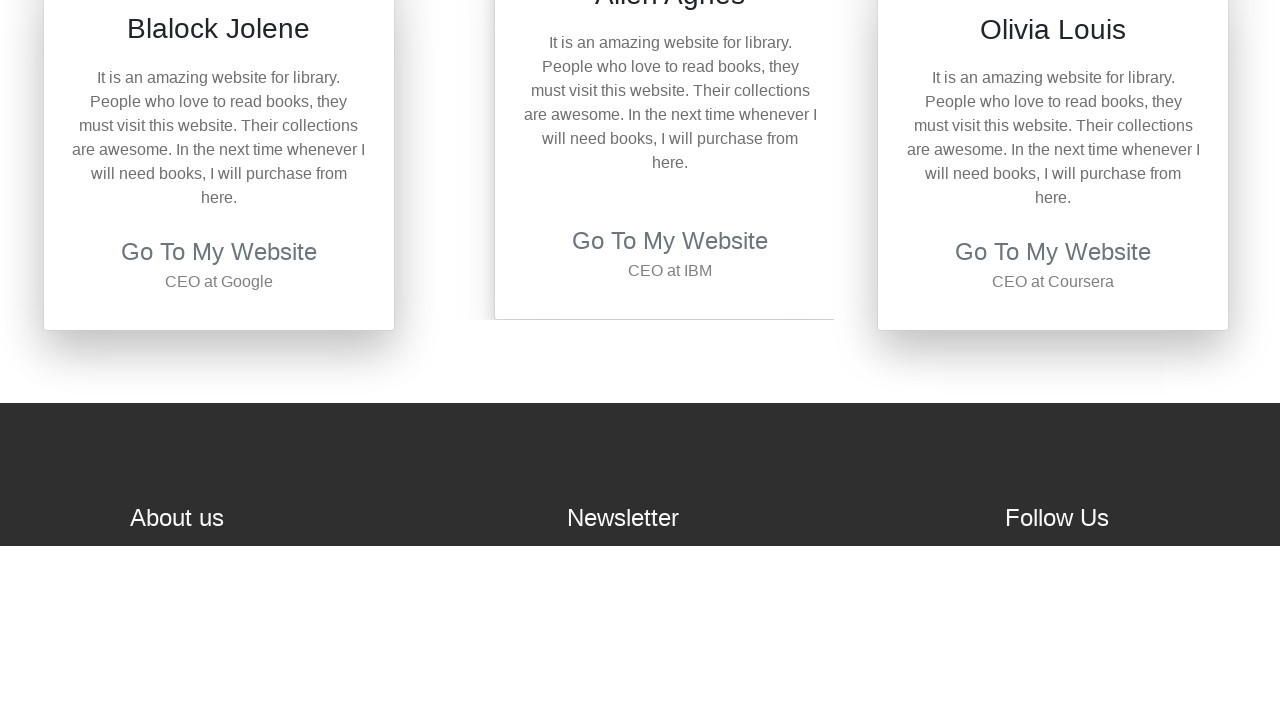

Waited 500ms after scrolling up
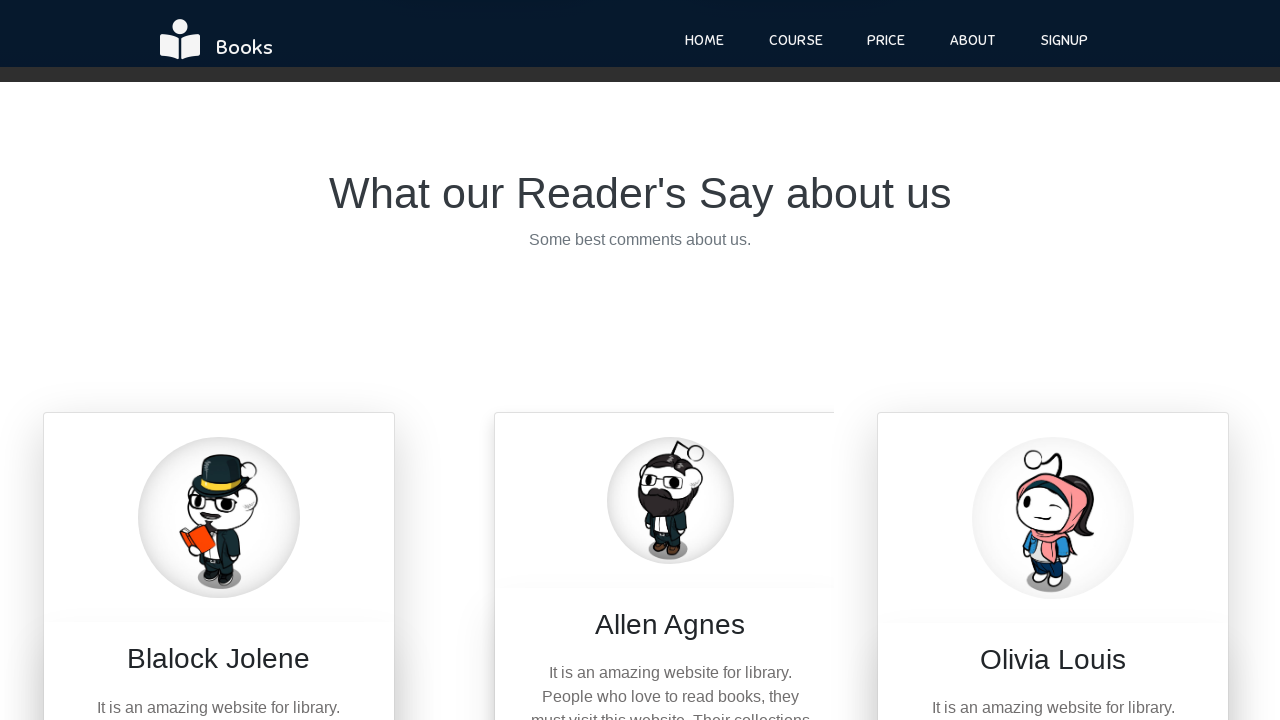

Pressed PageUp to scroll back up the library page
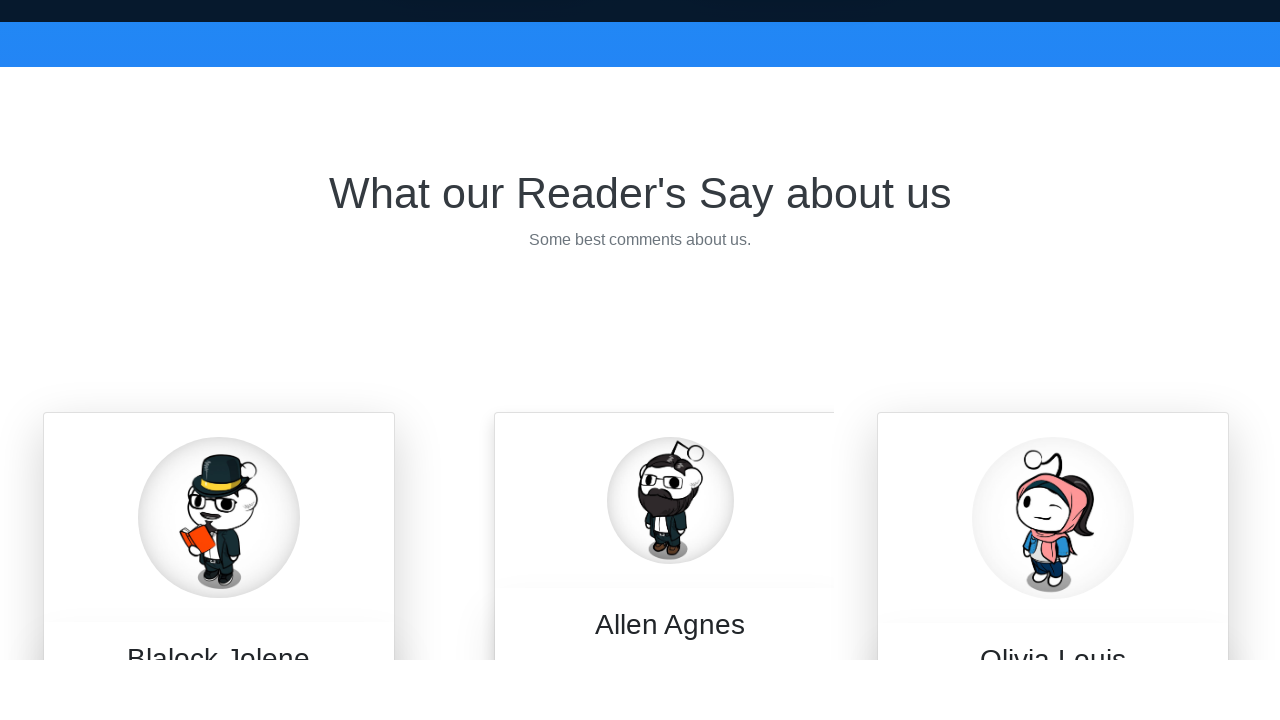

Waited 500ms after scrolling up
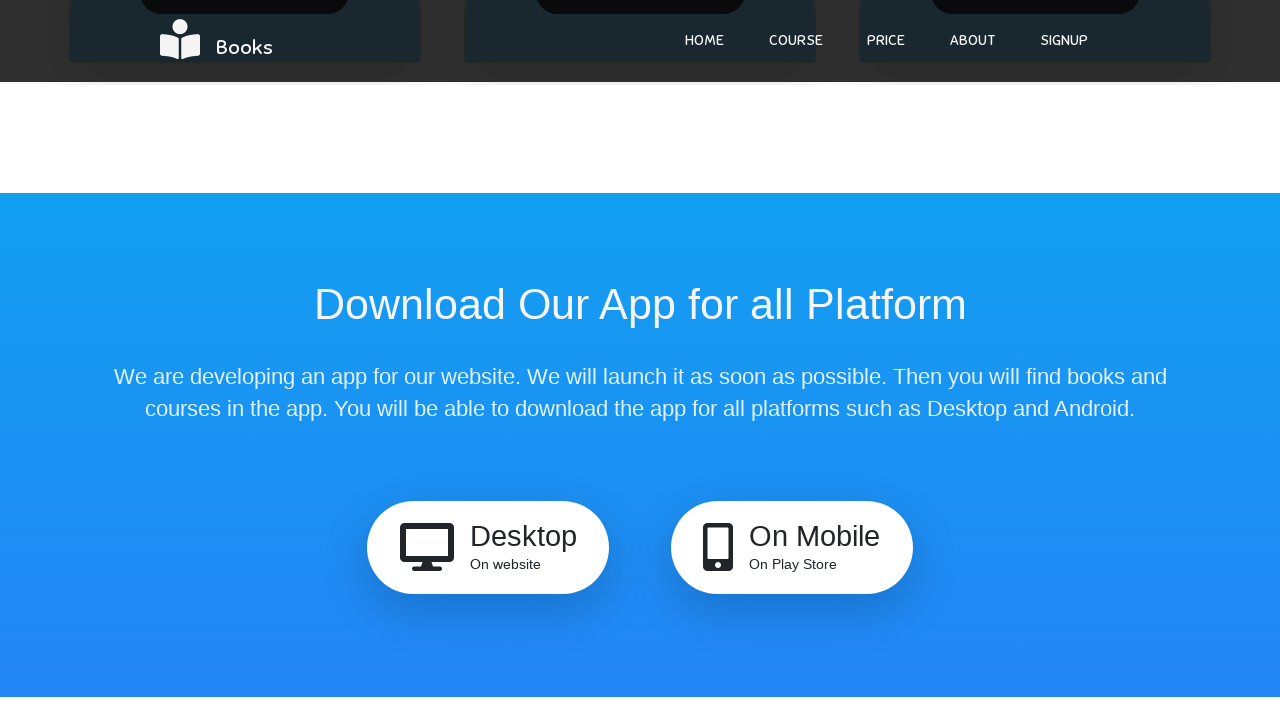

Pressed PageUp to scroll back up the library page
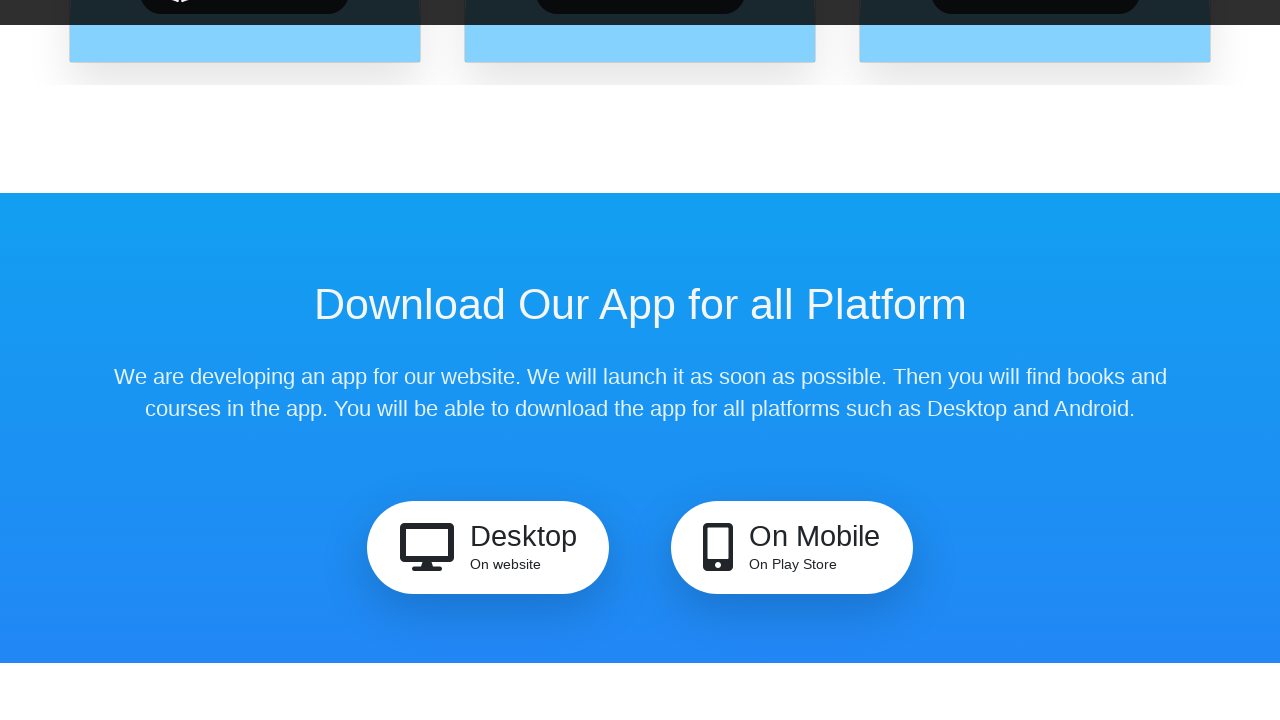

Waited 500ms after scrolling up
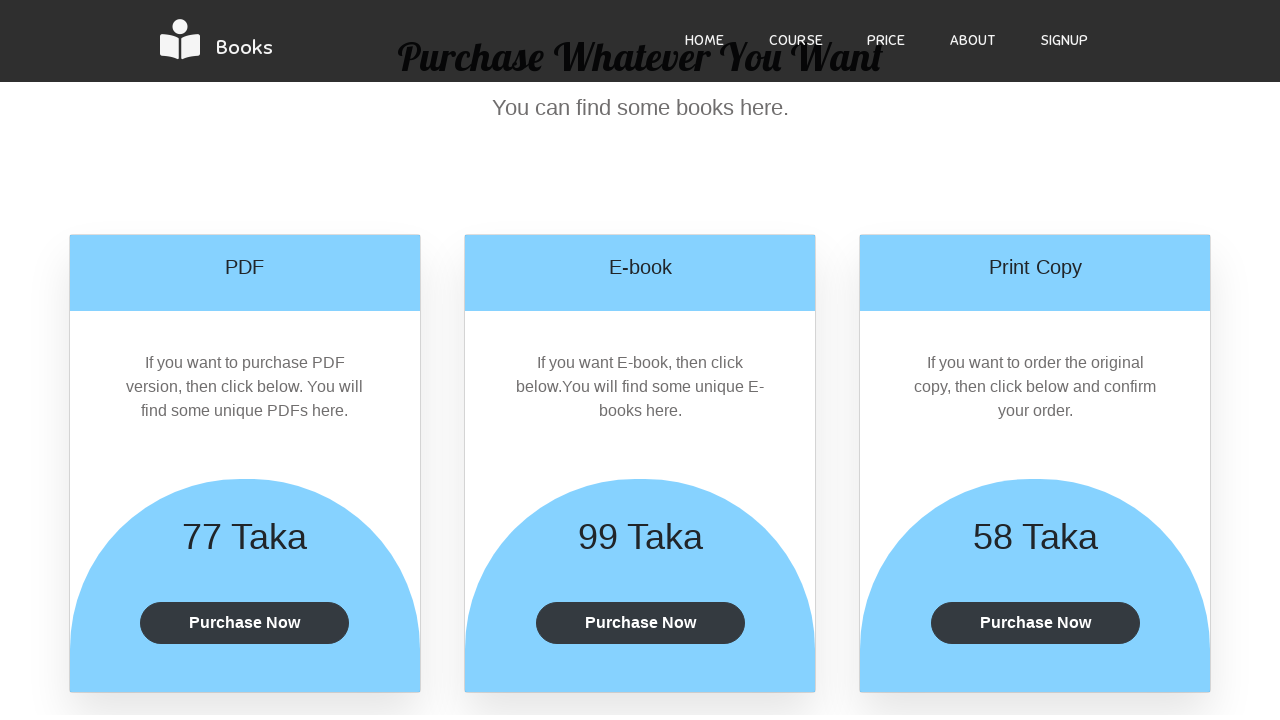

Pressed PageUp to scroll back up the library page
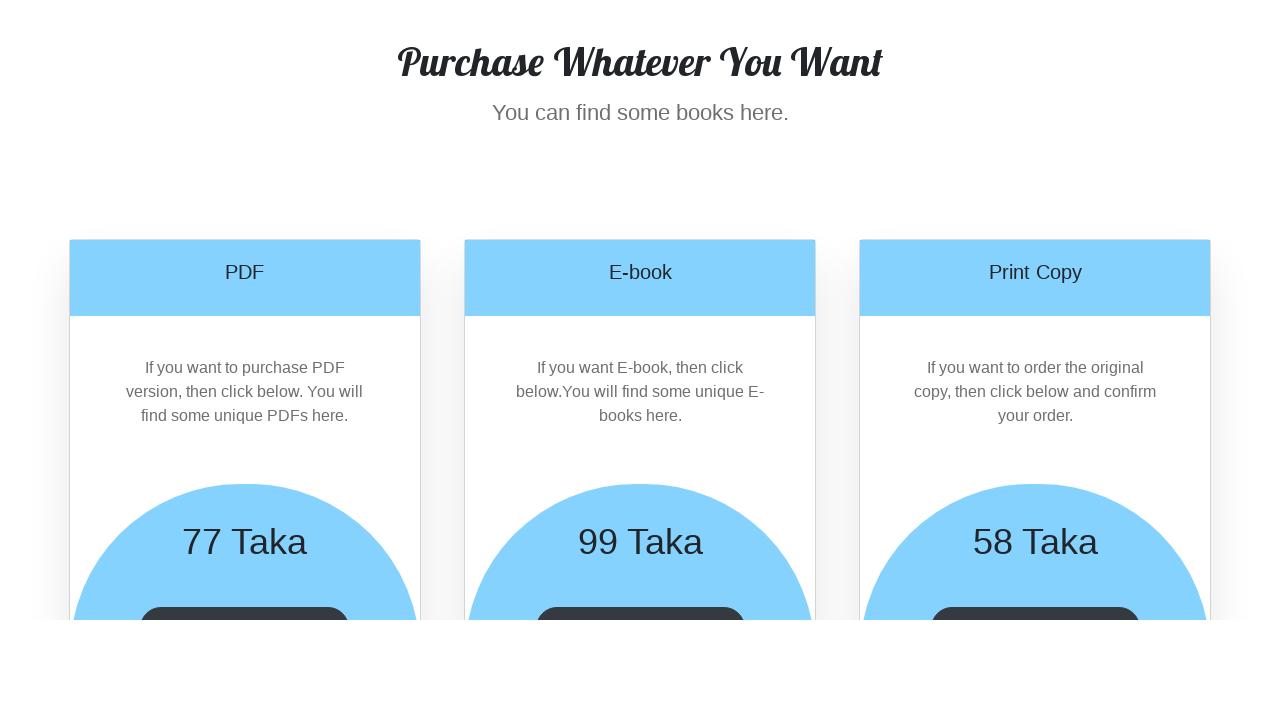

Waited 500ms after scrolling up
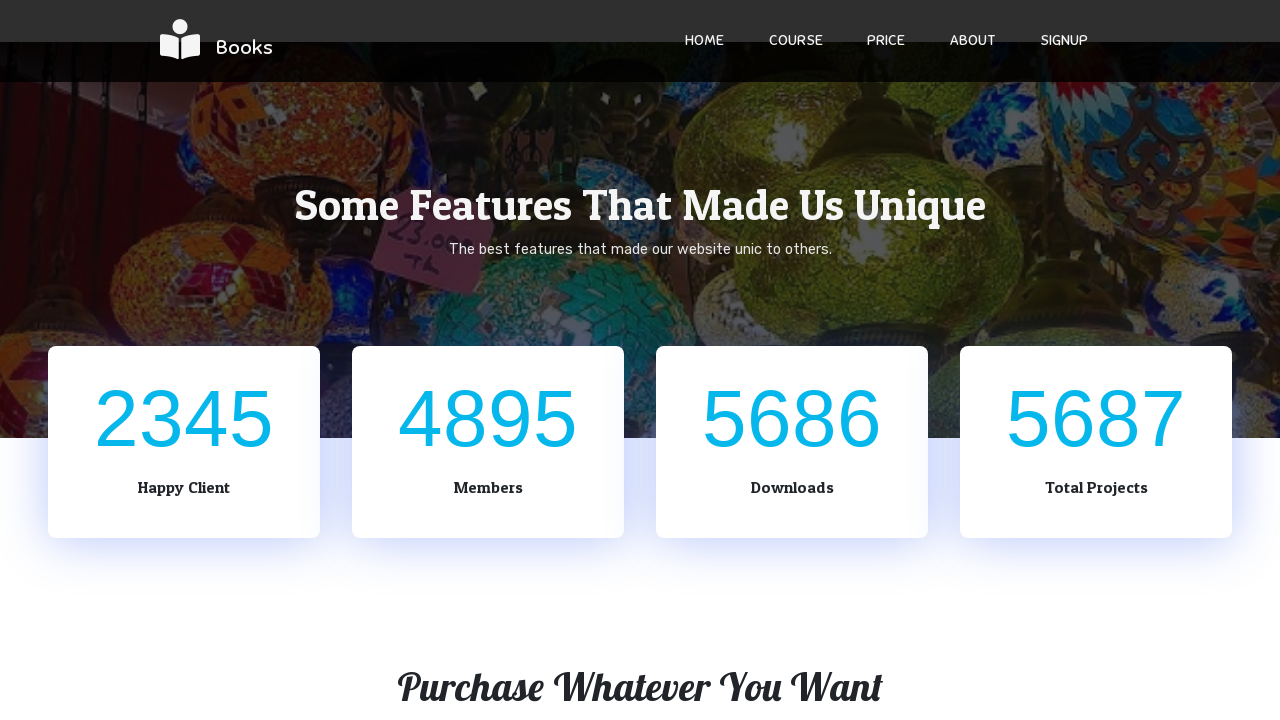

Pressed PageUp to scroll back up the library page
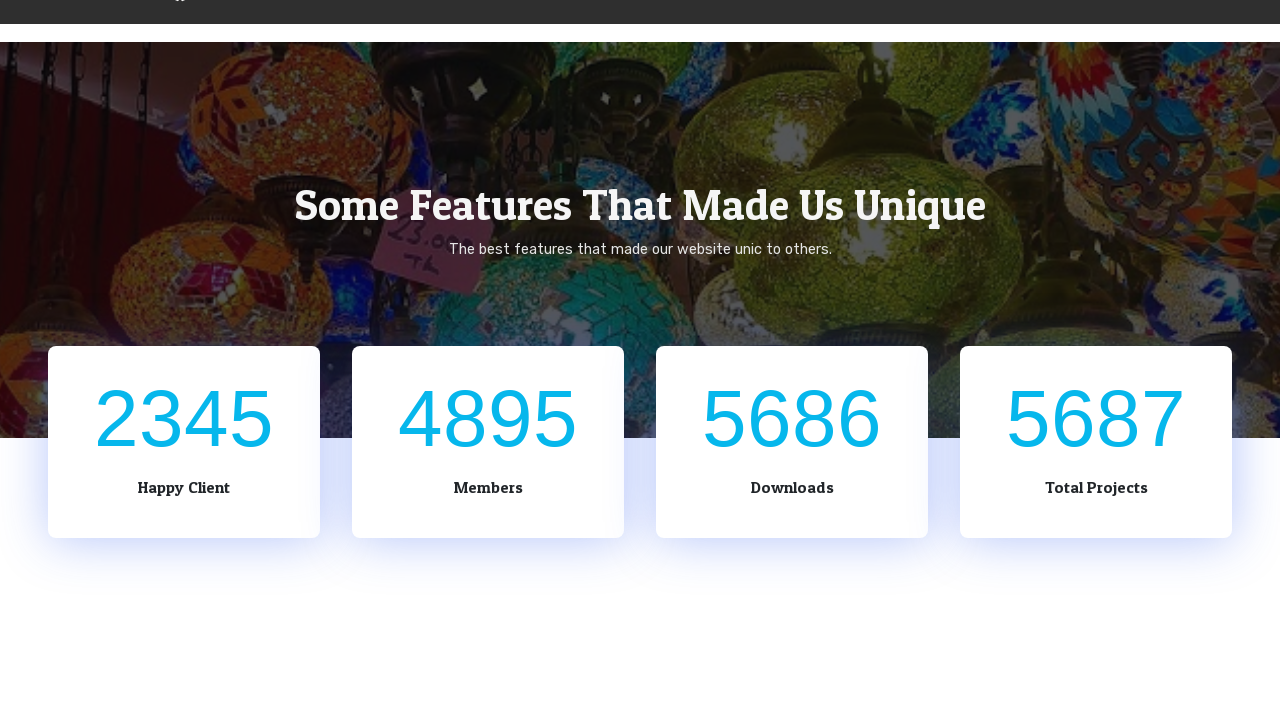

Waited 500ms after scrolling up
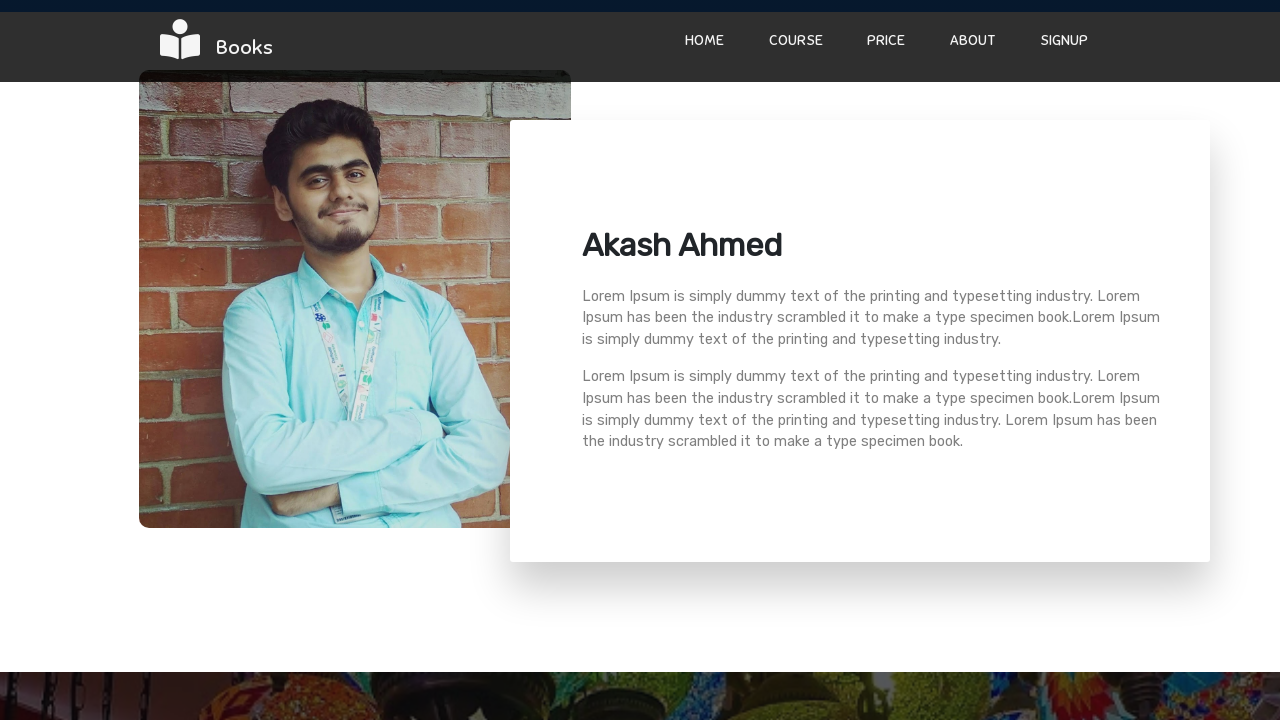

Pressed PageUp to scroll back up the library page
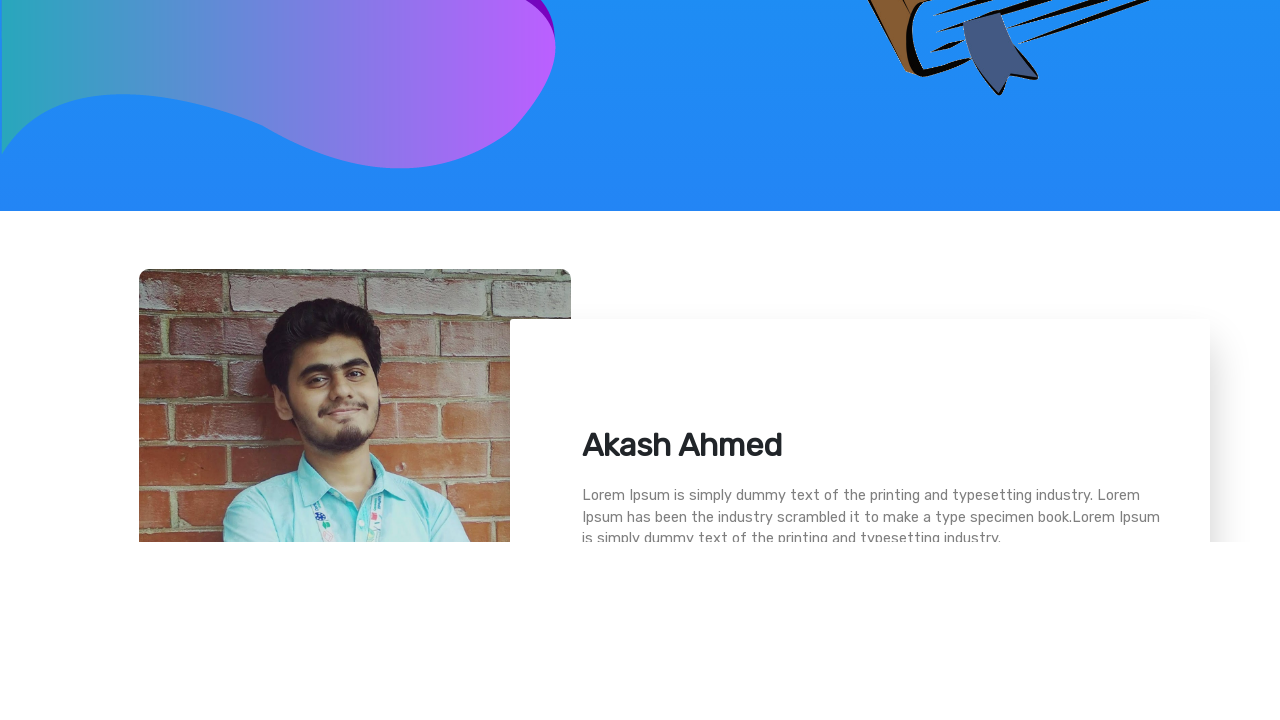

Waited 500ms after scrolling up
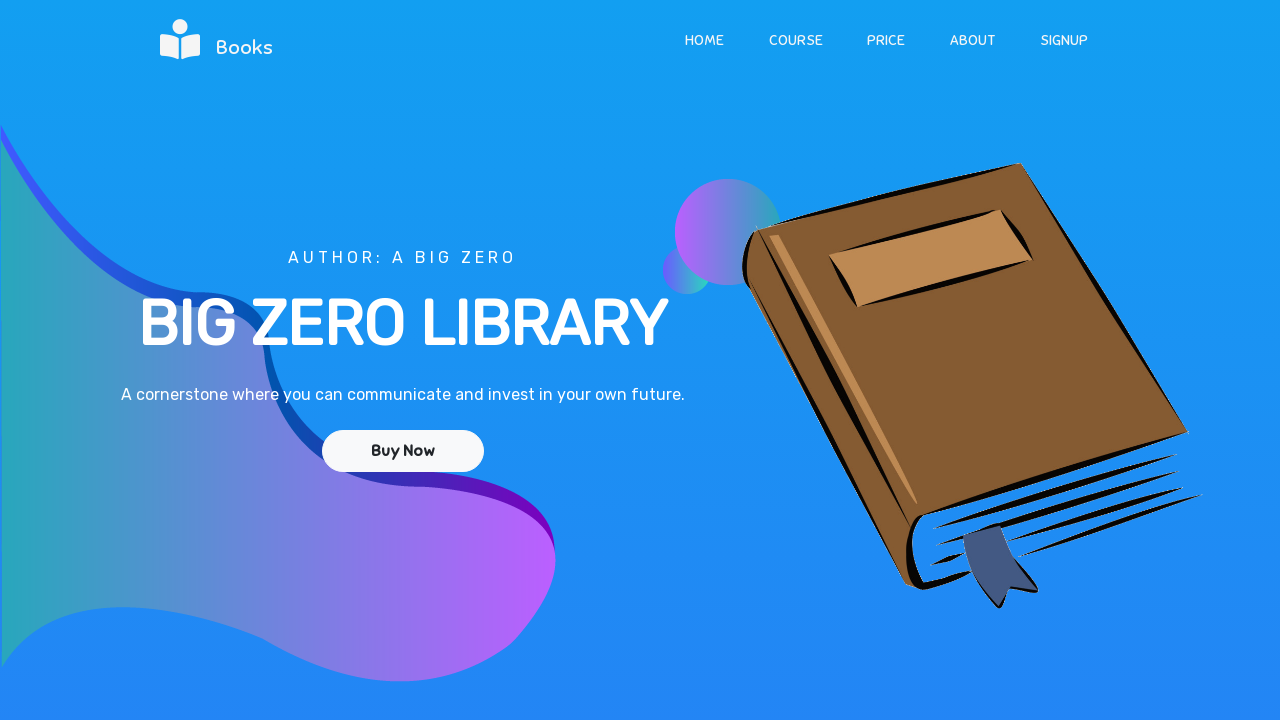

Clicked the 'Buy Now' button at (402, 451) on xpath=//button[normalize-space()='Buy Now']
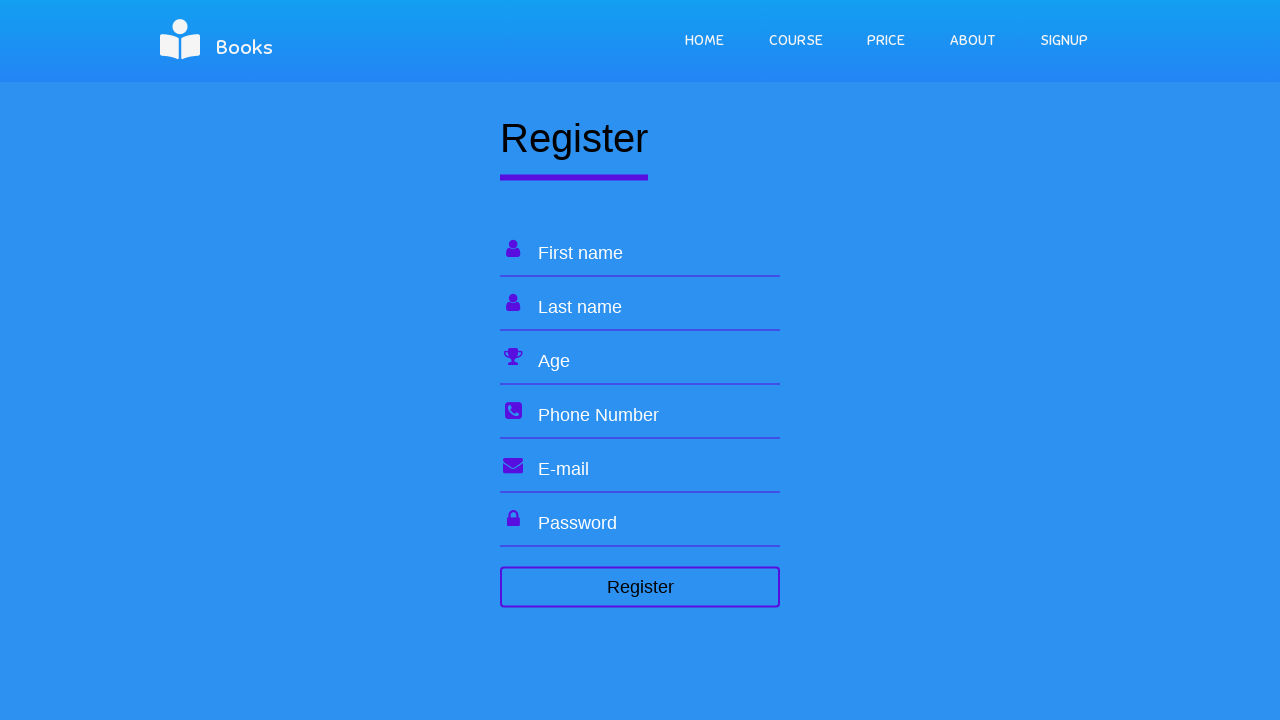

Filled in first name field with 'John' on //input[@placeholder='First name']
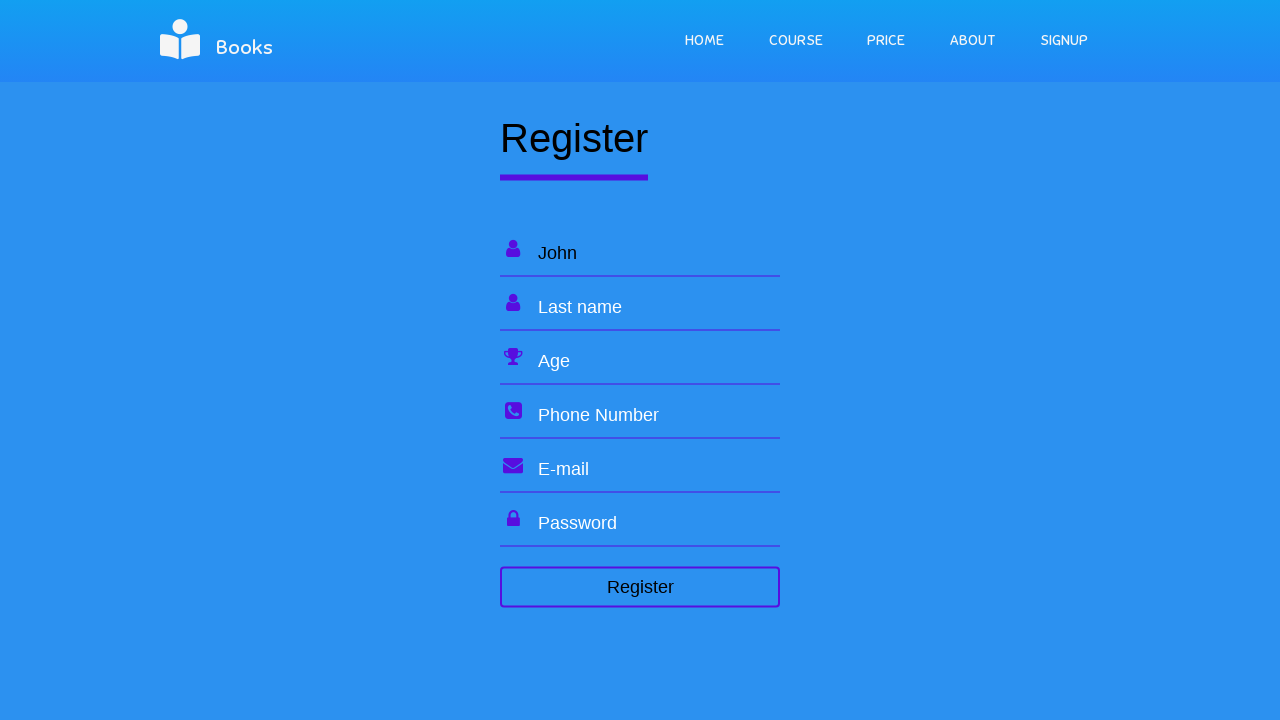

Waited 1.5 seconds after filling first name
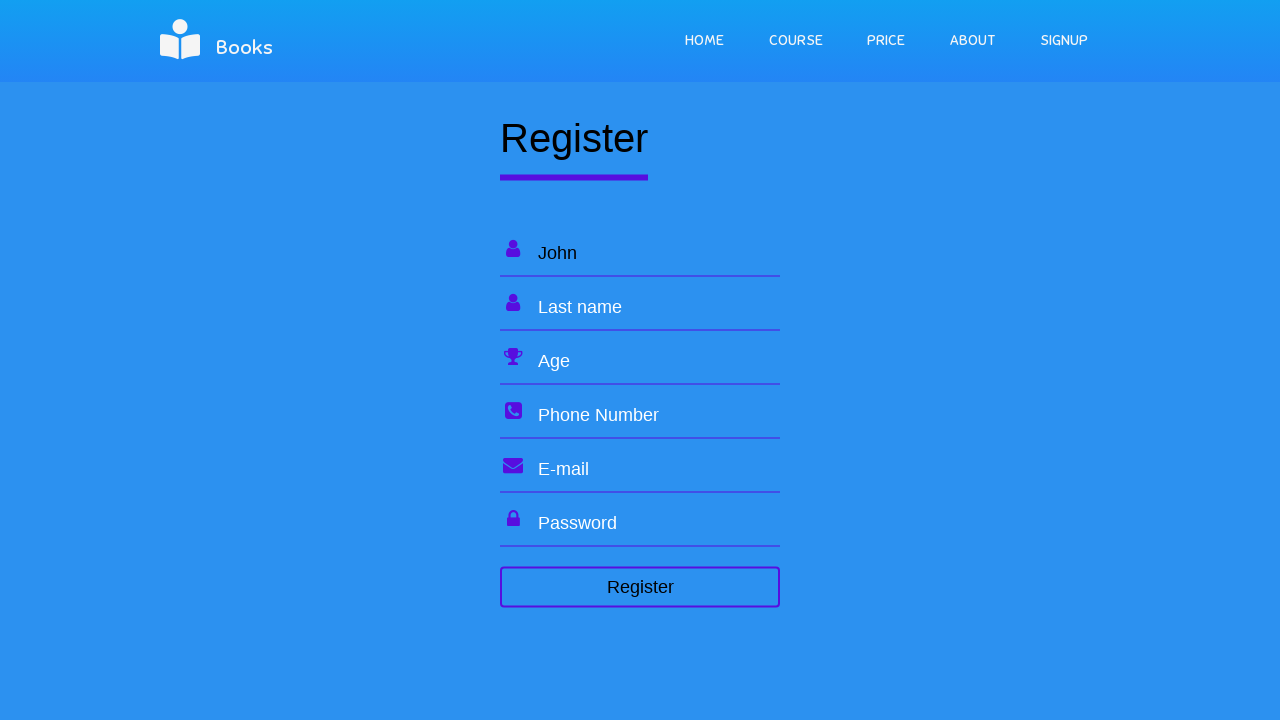

Filled in last name field with 'Smith' on //input[@placeholder='Last name']
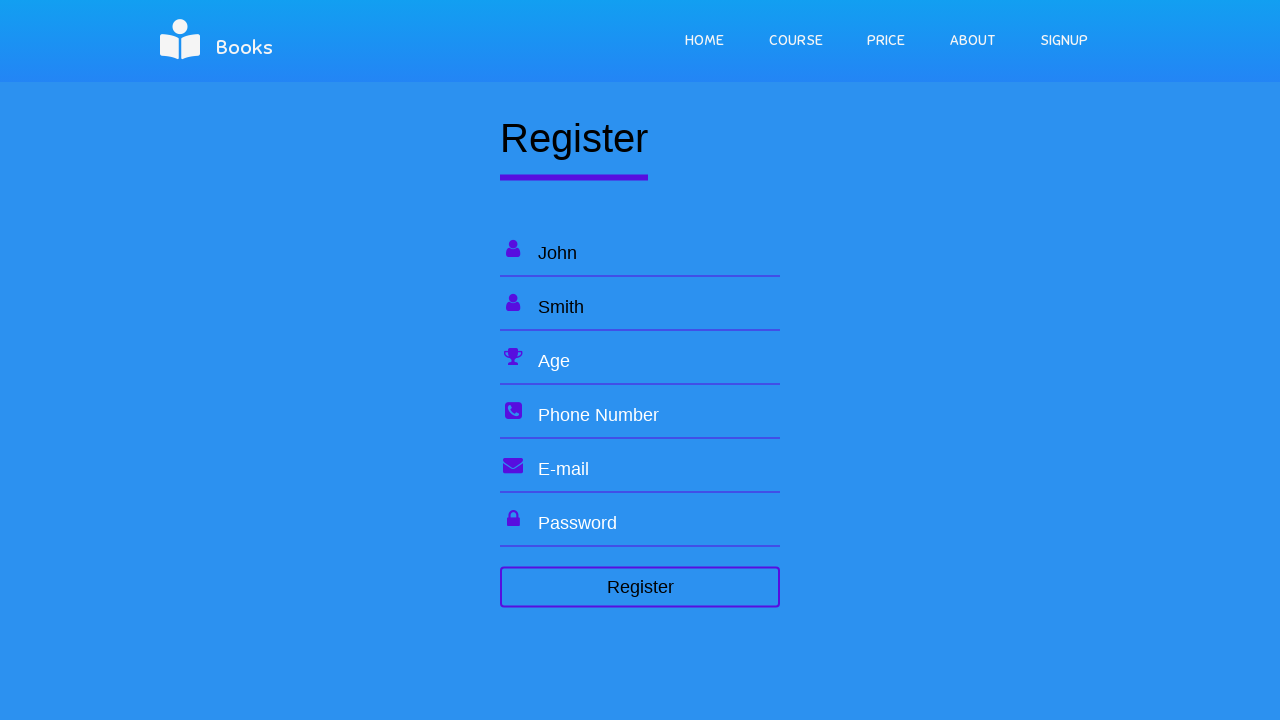

Waited 1.5 seconds after filling last name
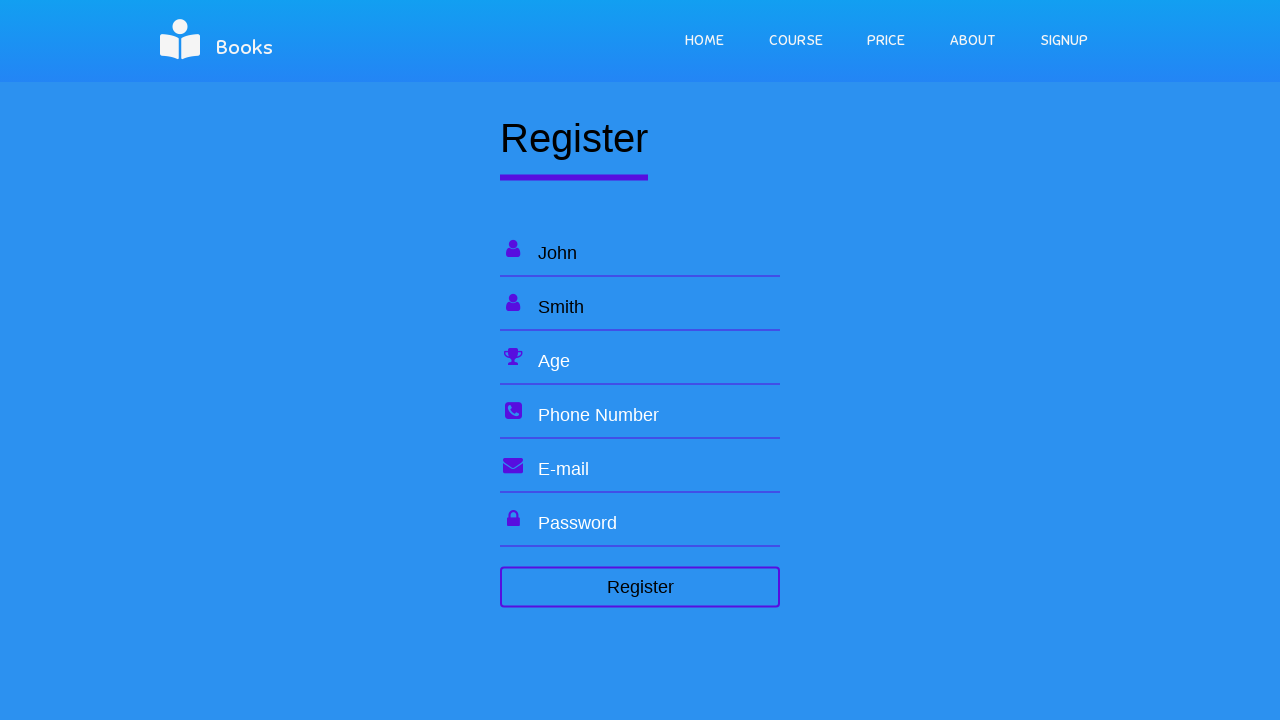

Filled in age field with '28' on //input[@placeholder='Age']
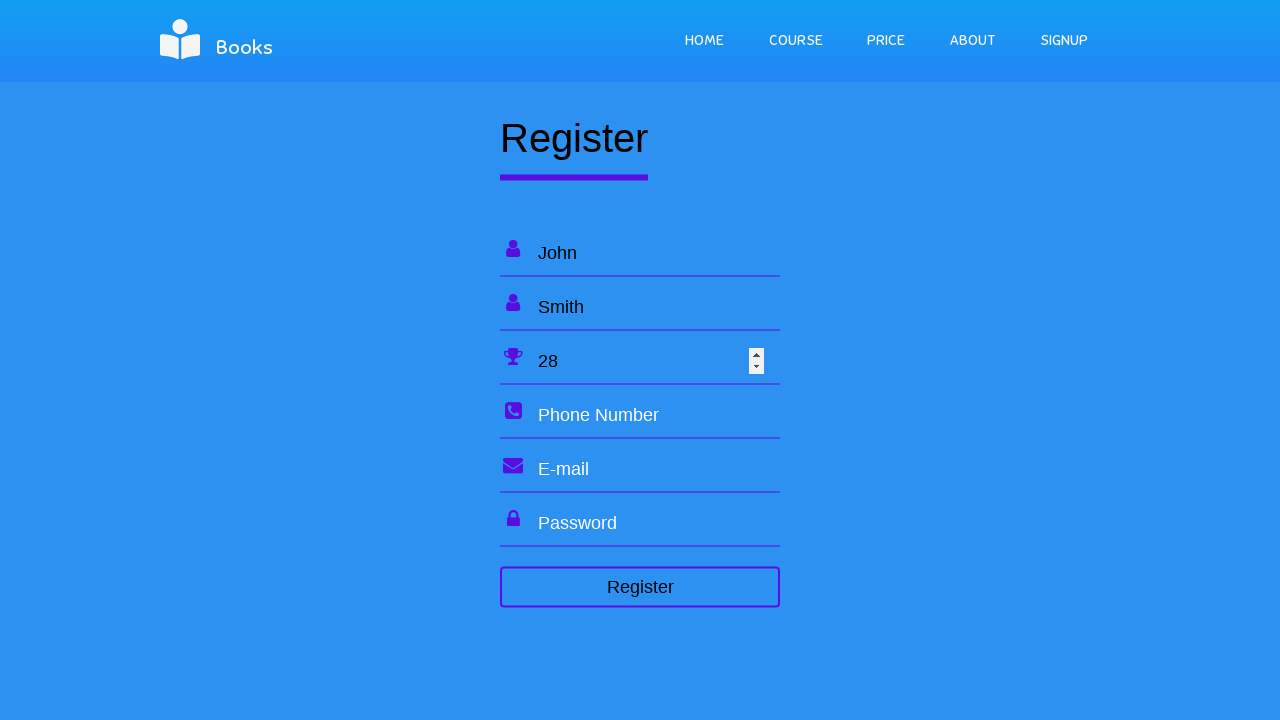

Waited 1.5 seconds after filling age
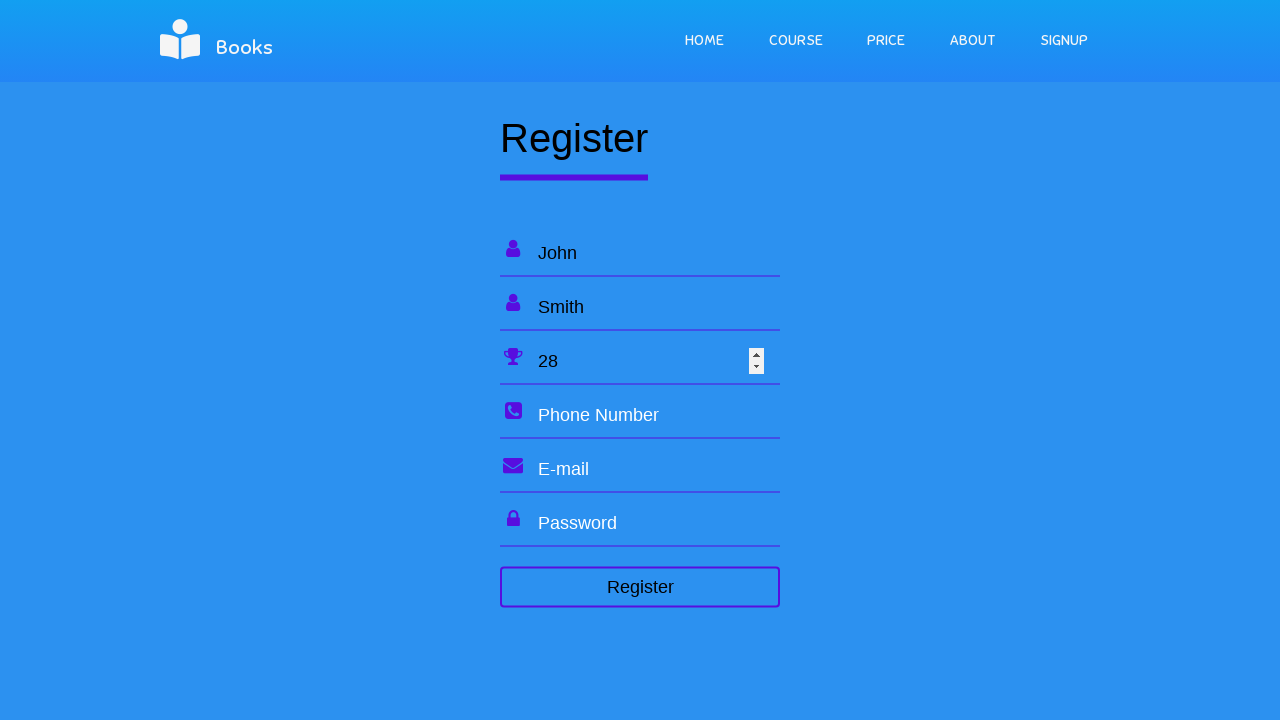

Filled in phone number field with '01789456123' on //input[@placeholder='Phone Number']
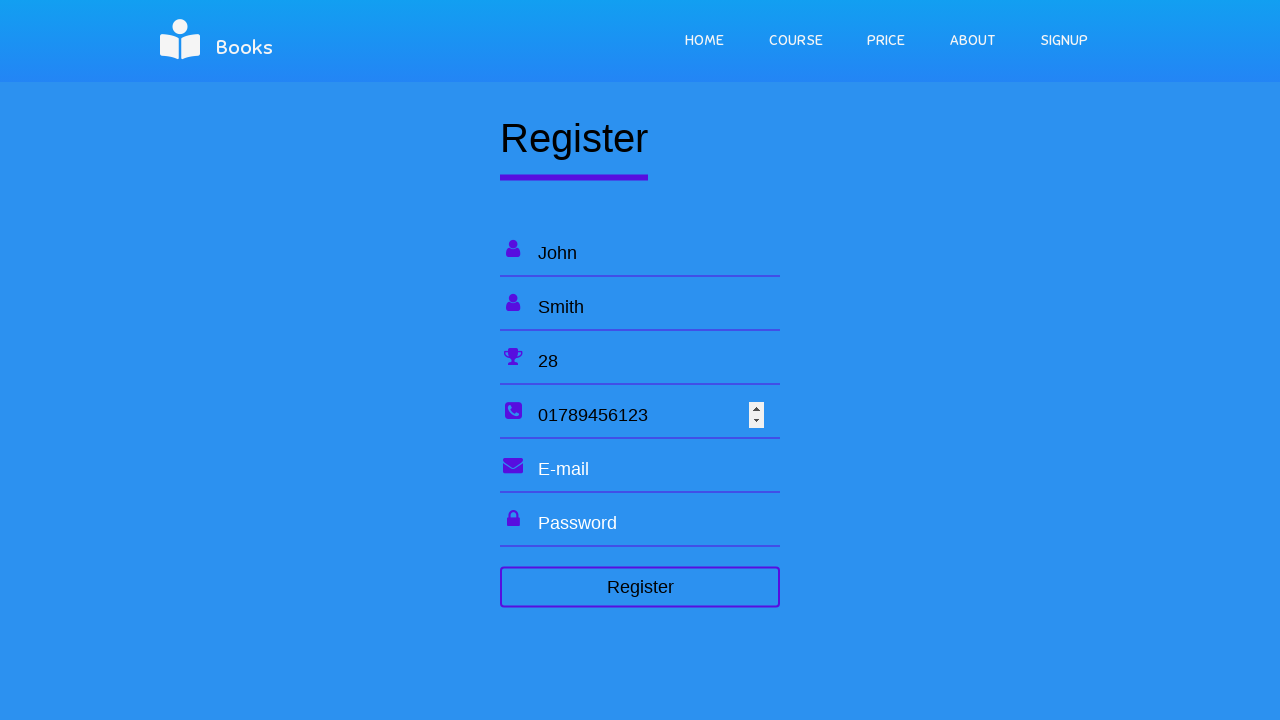

Waited 1.5 seconds after filling phone number
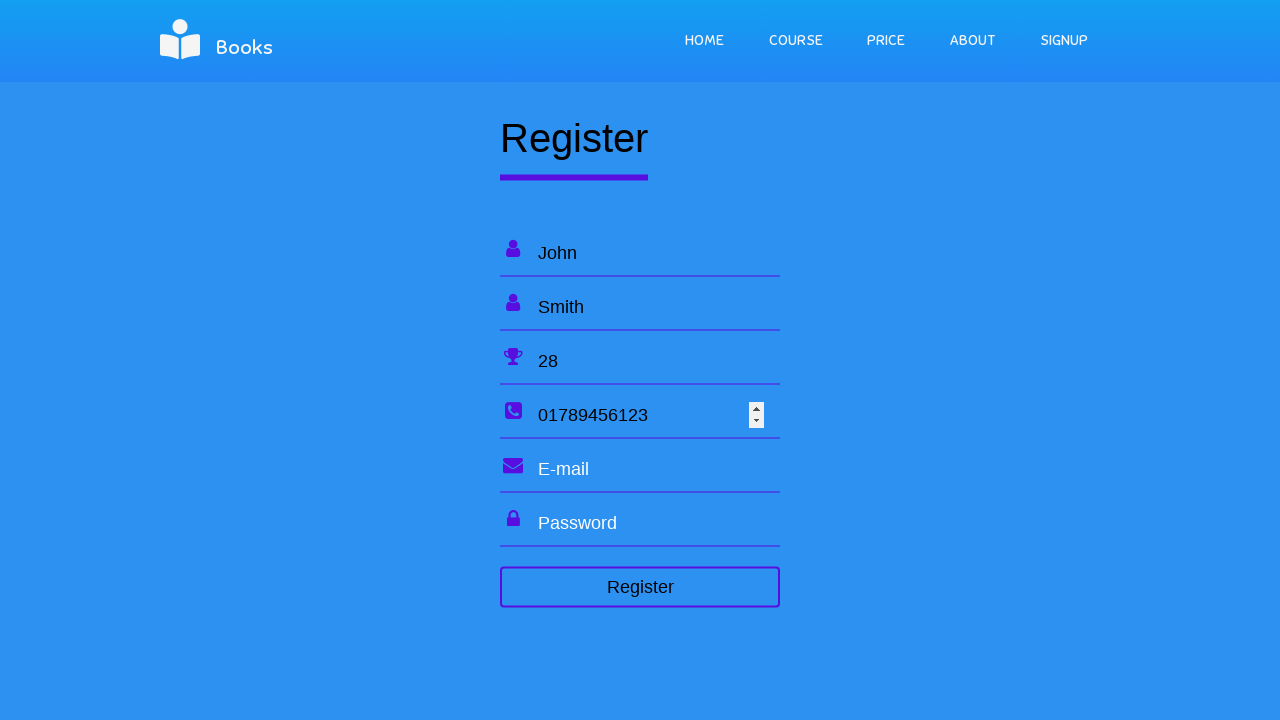

Filled in email field with 'johnsmith@example.com' on //input[@placeholder='E-mail']
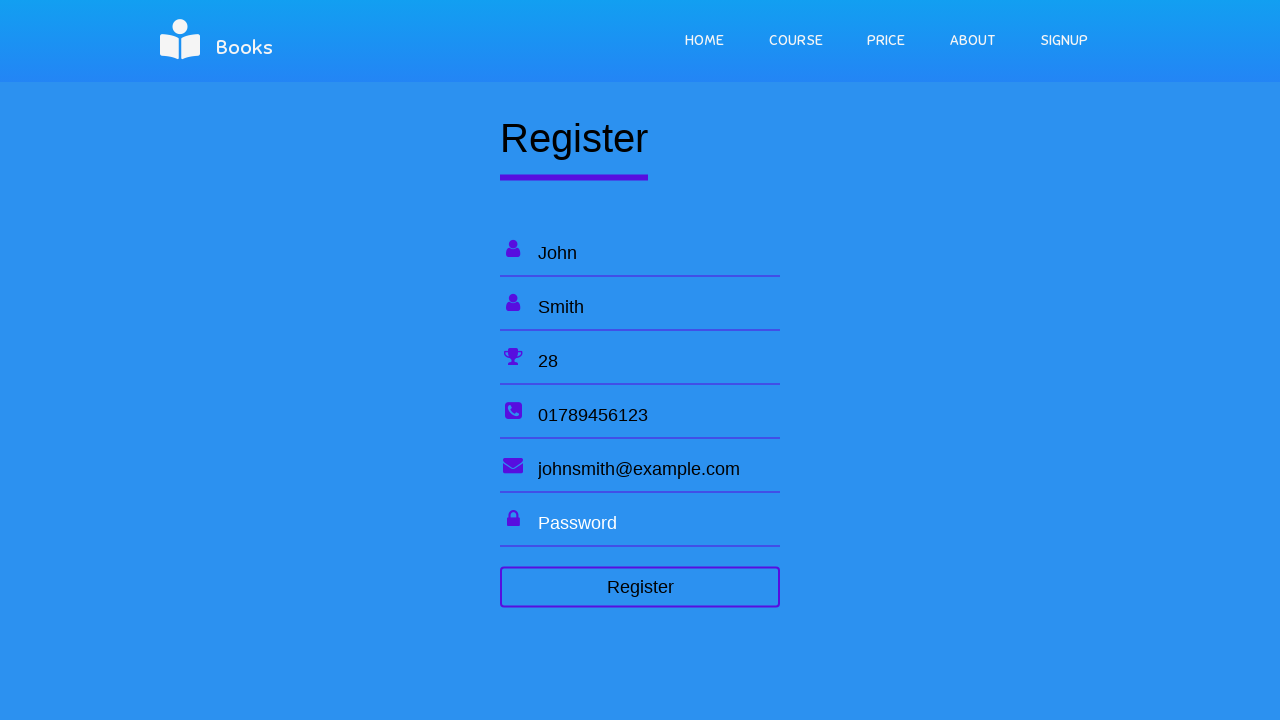

Waited 1.5 seconds after filling email
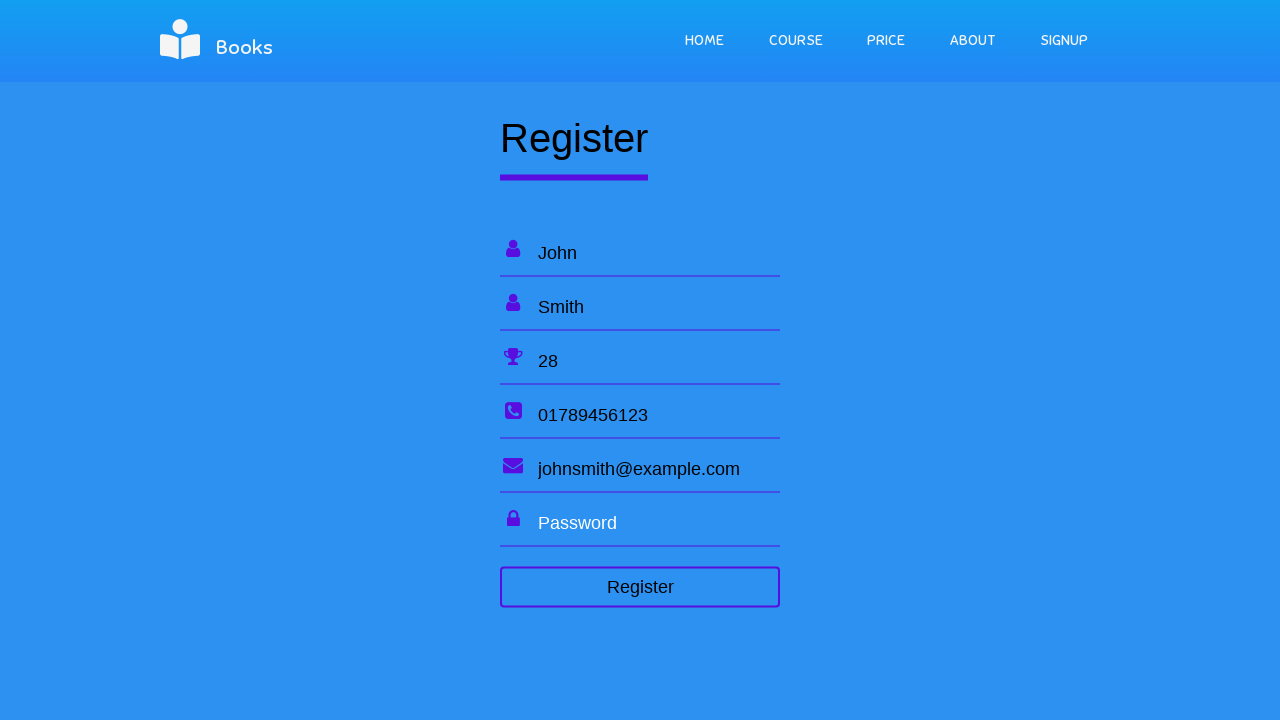

Filled in password field with 'SecurePass@456' on //input[@placeholder='Password']
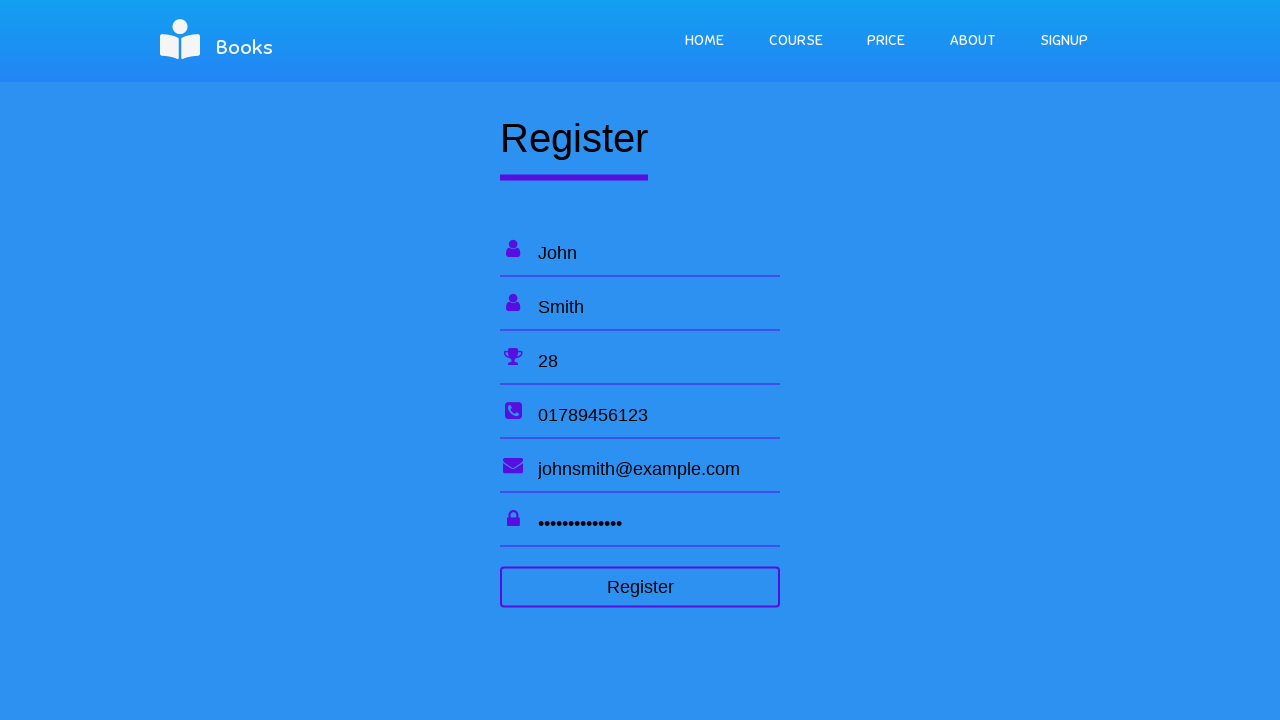

Waited 1.5 seconds after filling password
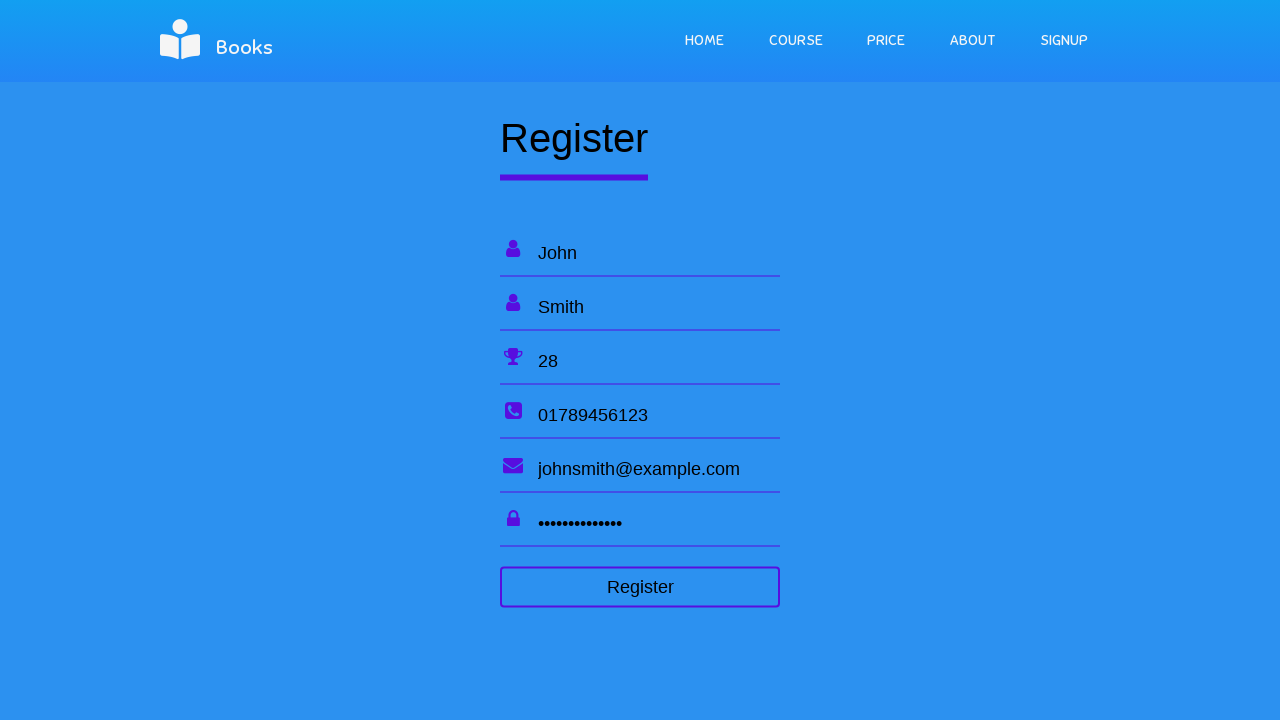

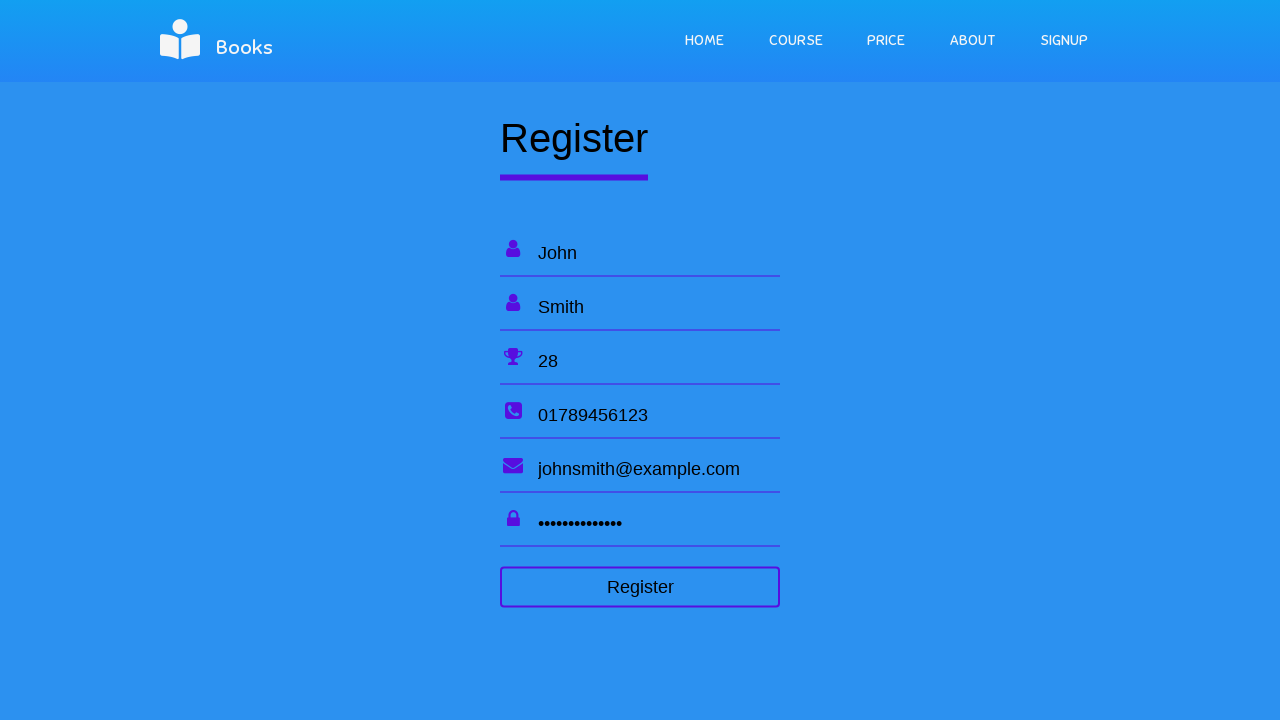